Automates playing the "1 to 50" web game by clicking numbers in sequence from 1 to 50

Starting URL: https://zzzscore.com/1to50/

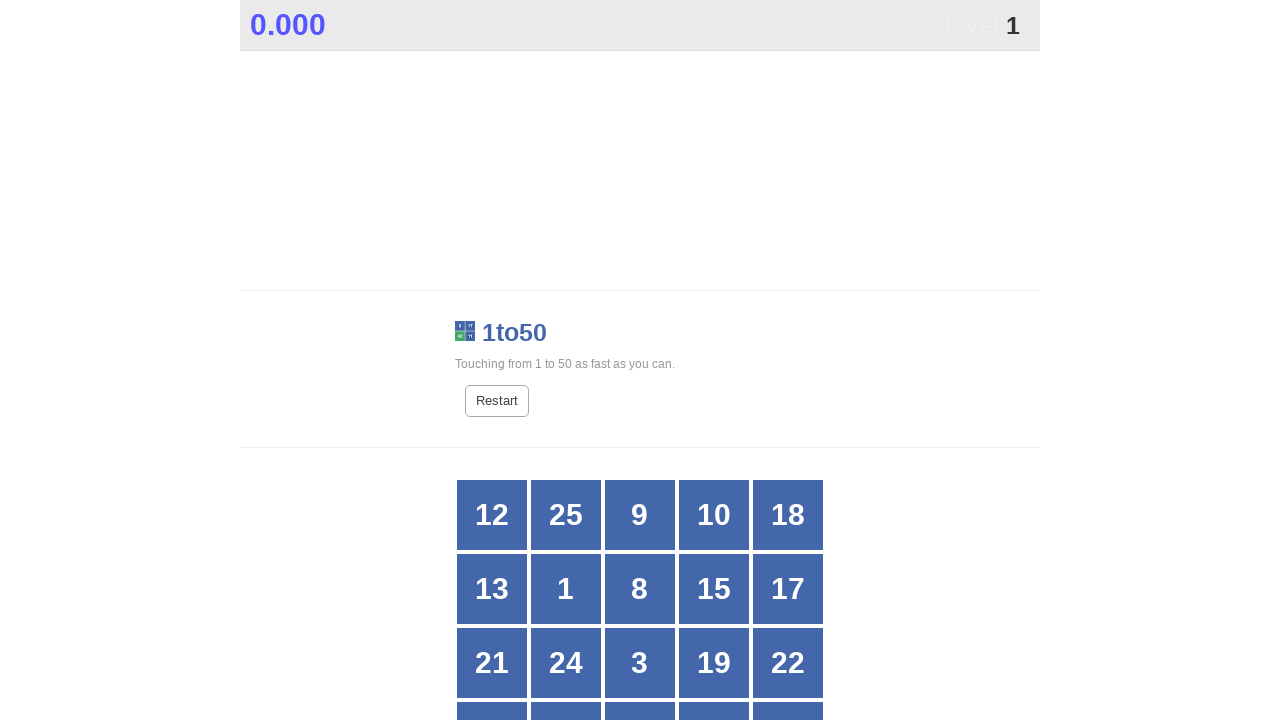

Navigated to 1 to 50 game URL
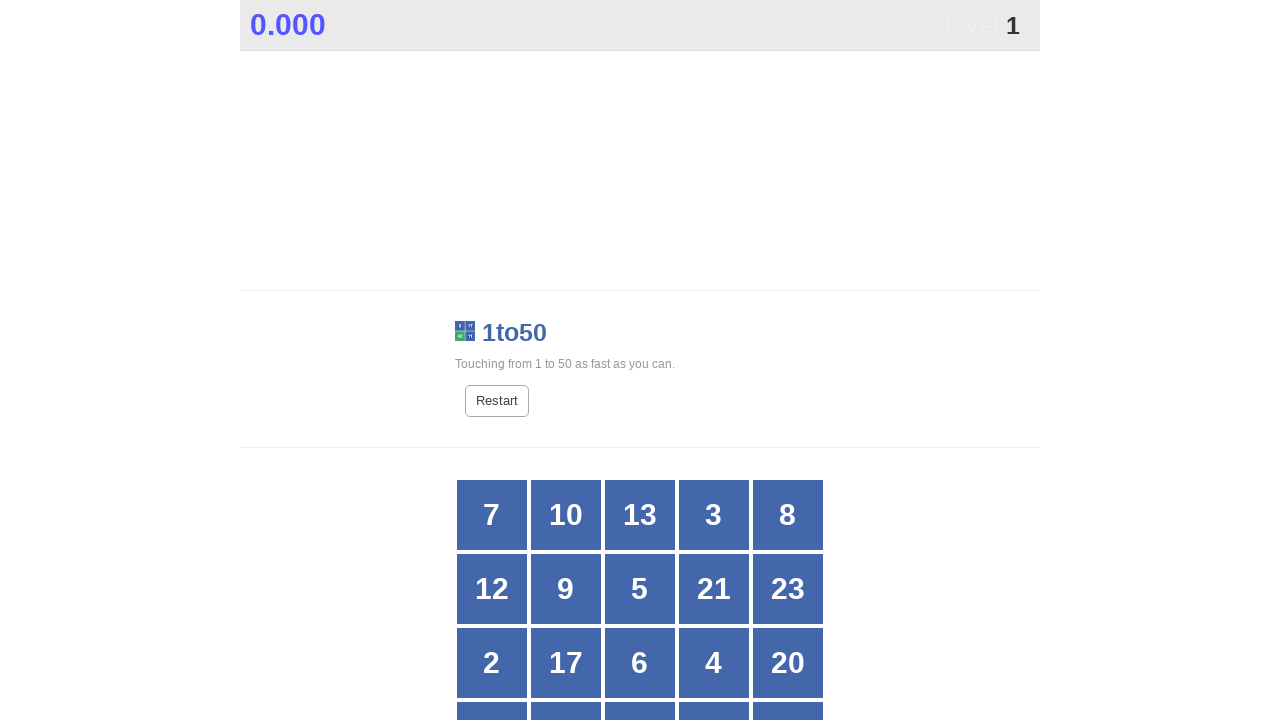

Clicked number 1 in the game grid at (492, 361) on #grid > div >> nth=20
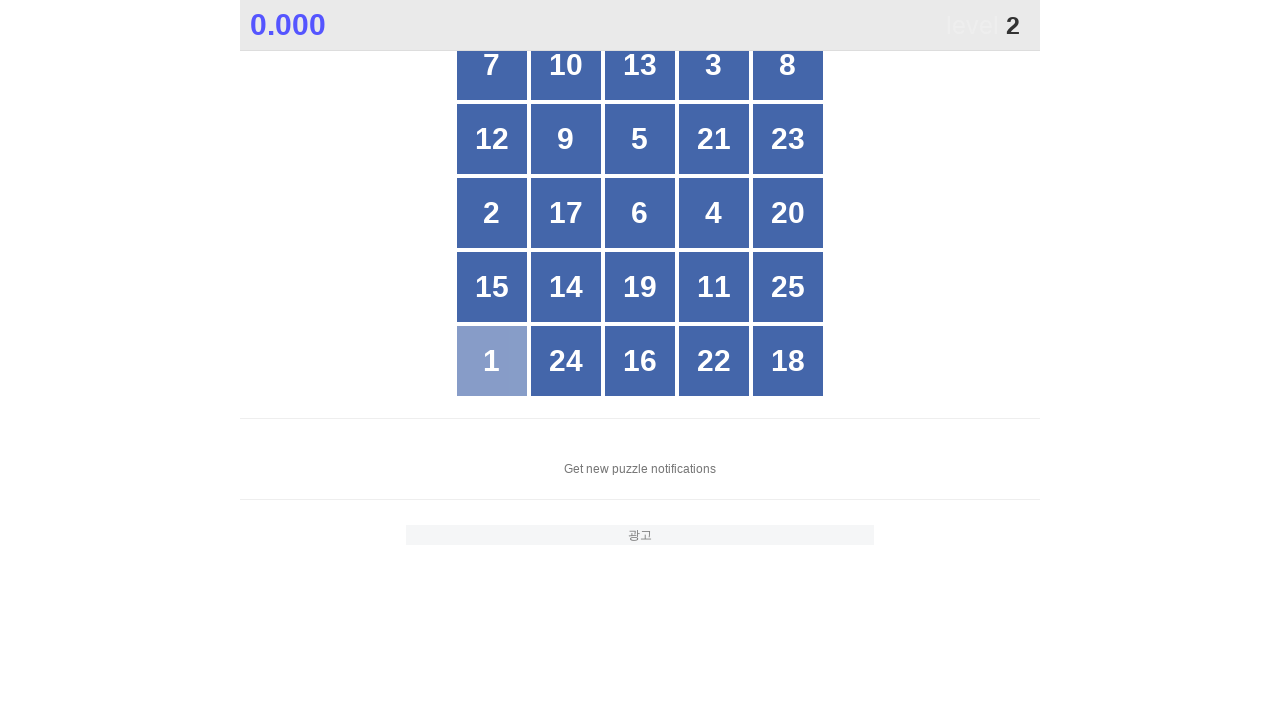

Clicked number 2 in the game grid at (492, 213) on #grid > div >> nth=10
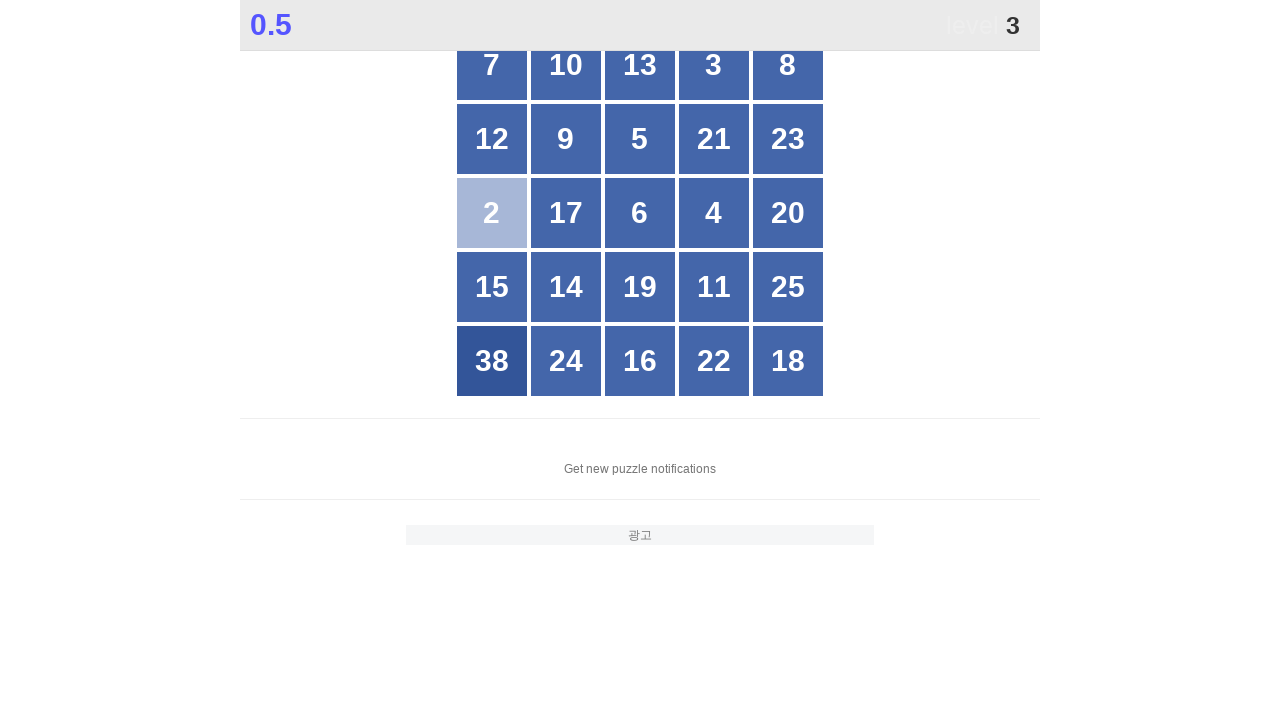

Clicked number 3 in the game grid at (714, 65) on #grid > div >> nth=3
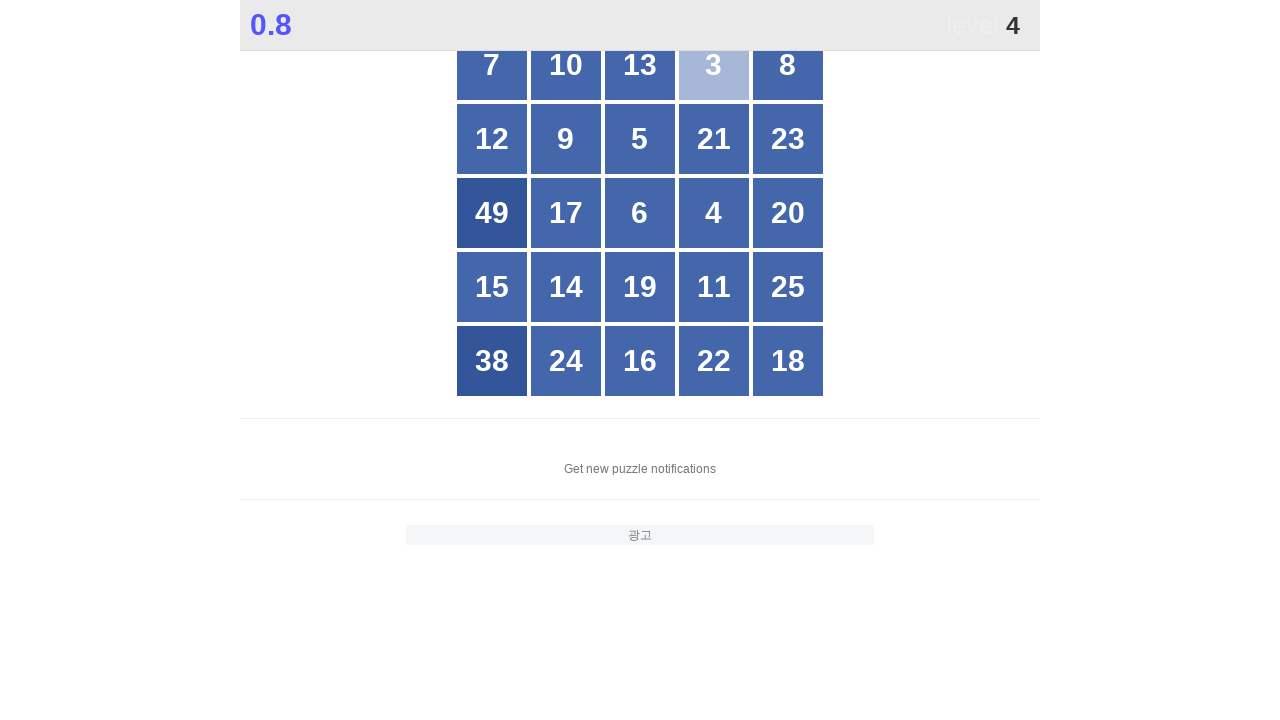

Clicked number 4 in the game grid at (714, 213) on #grid > div >> nth=13
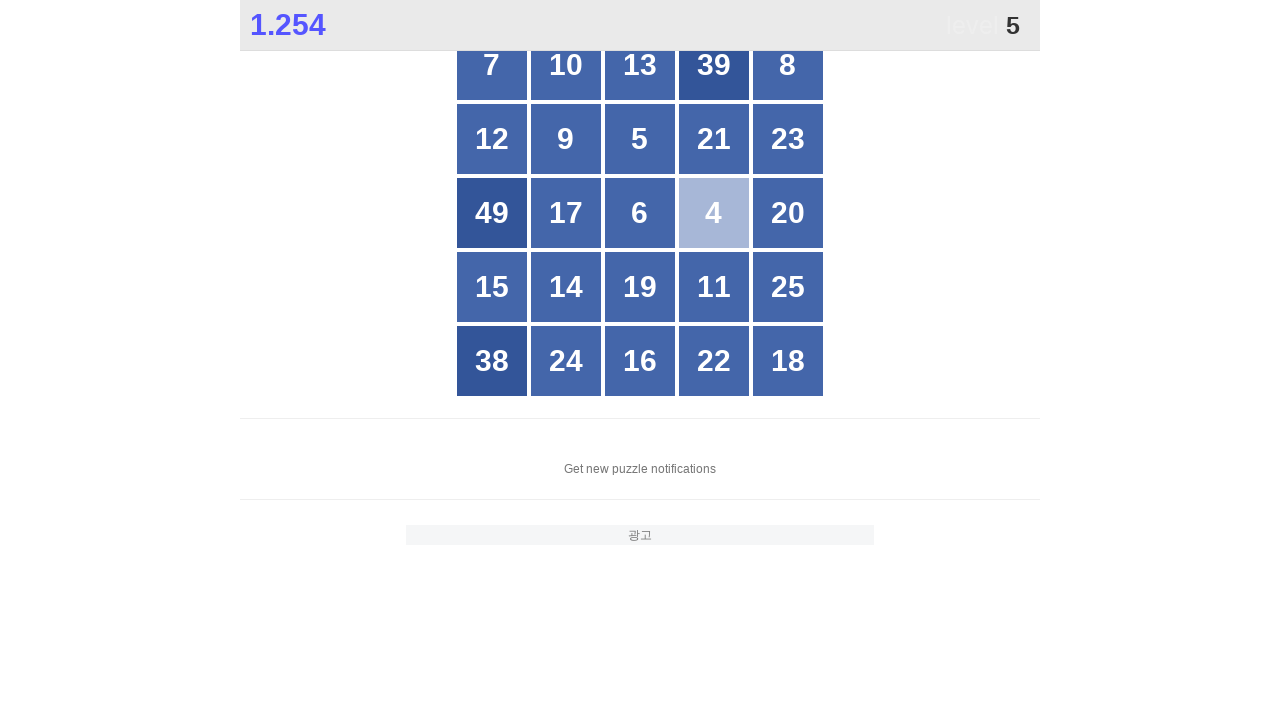

Clicked number 5 in the game grid at (640, 139) on #grid > div >> nth=7
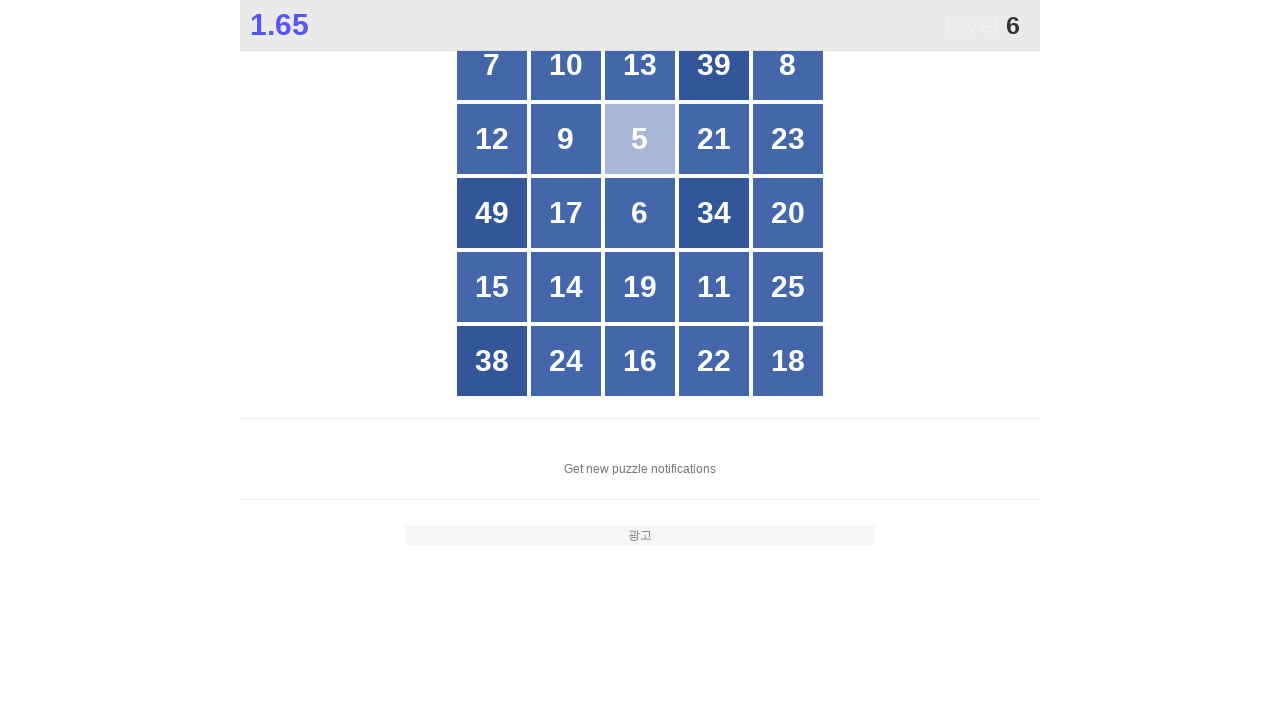

Clicked number 6 in the game grid at (640, 213) on #grid > div >> nth=12
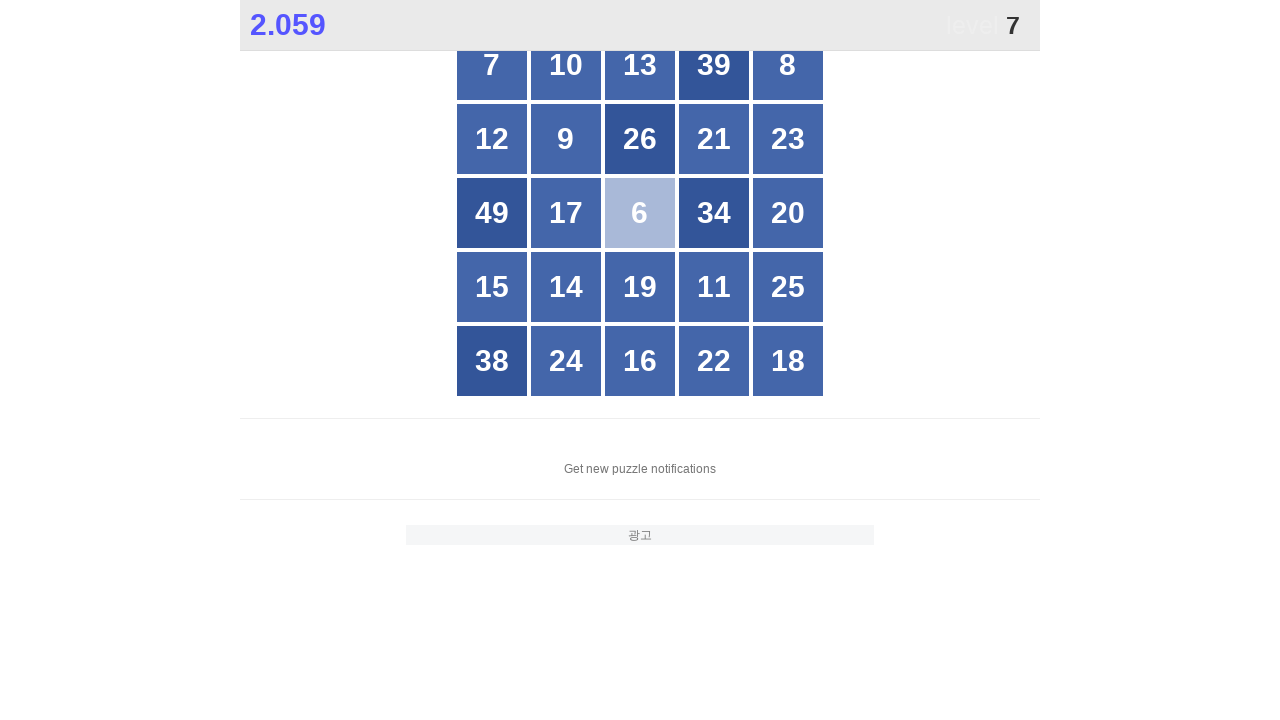

Clicked number 7 in the game grid at (492, 65) on #grid > div >> nth=0
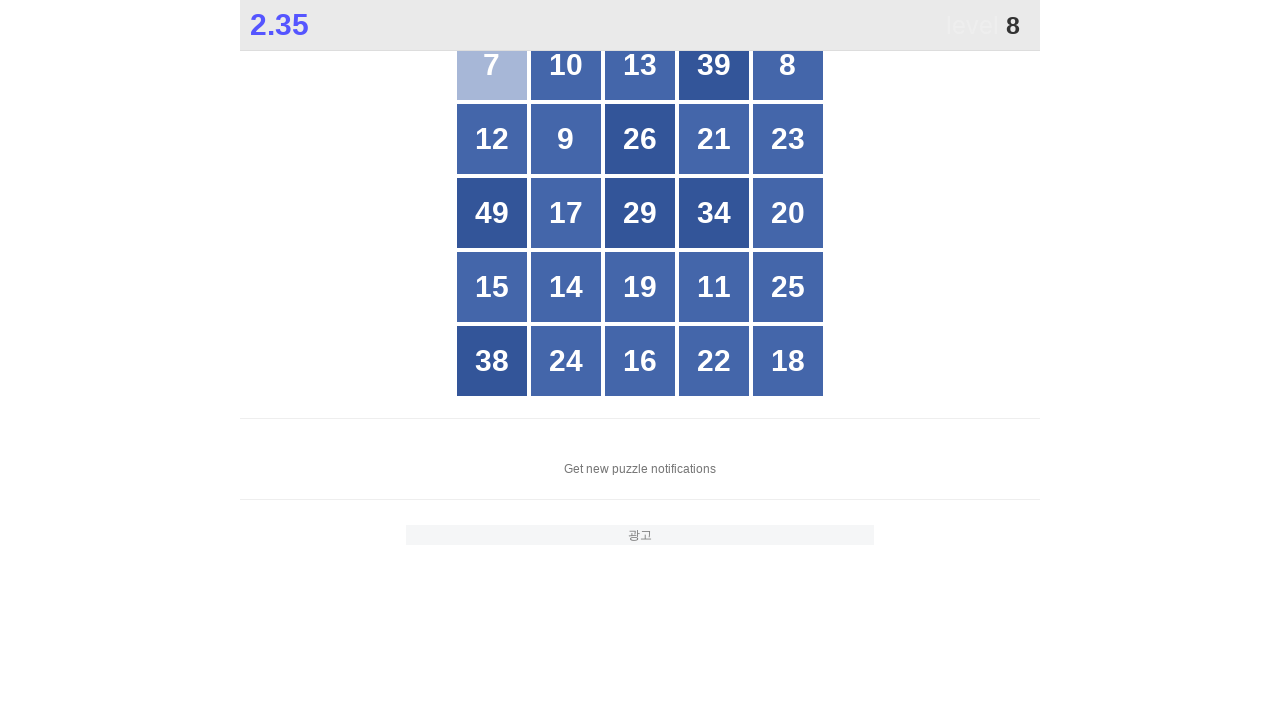

Clicked number 8 in the game grid at (788, 65) on #grid > div >> nth=4
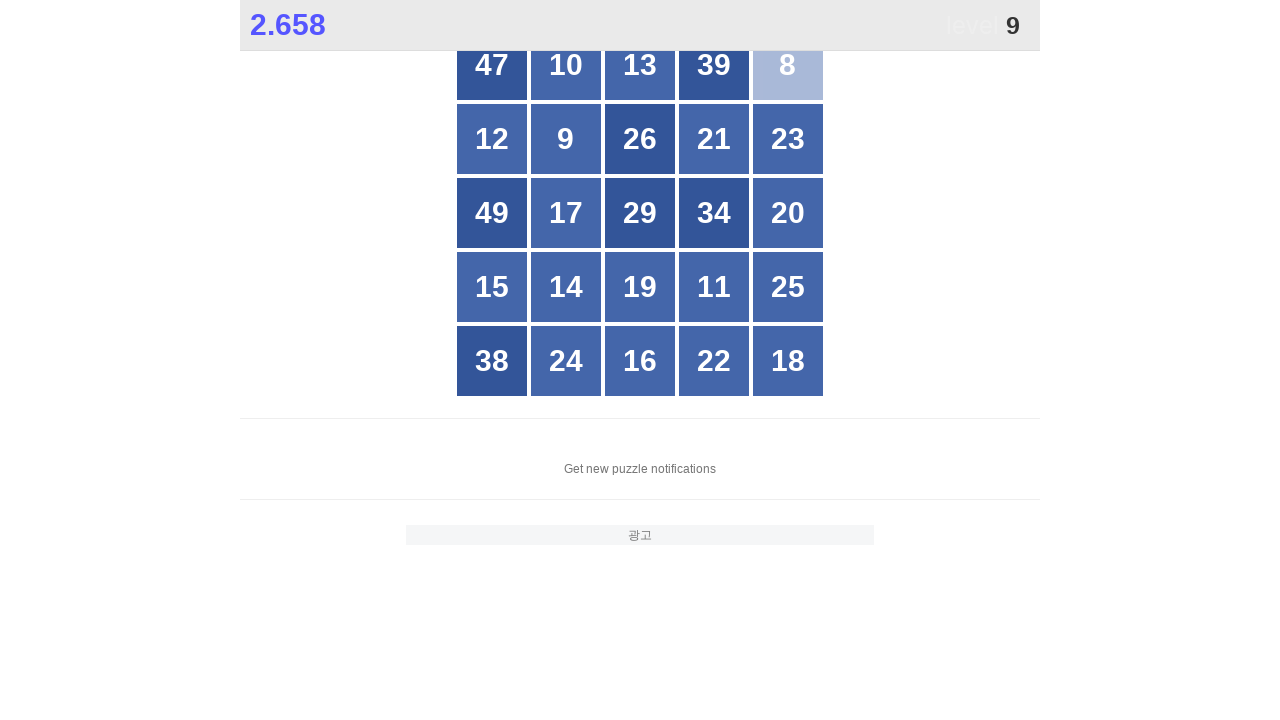

Clicked number 9 in the game grid at (566, 139) on #grid > div >> nth=6
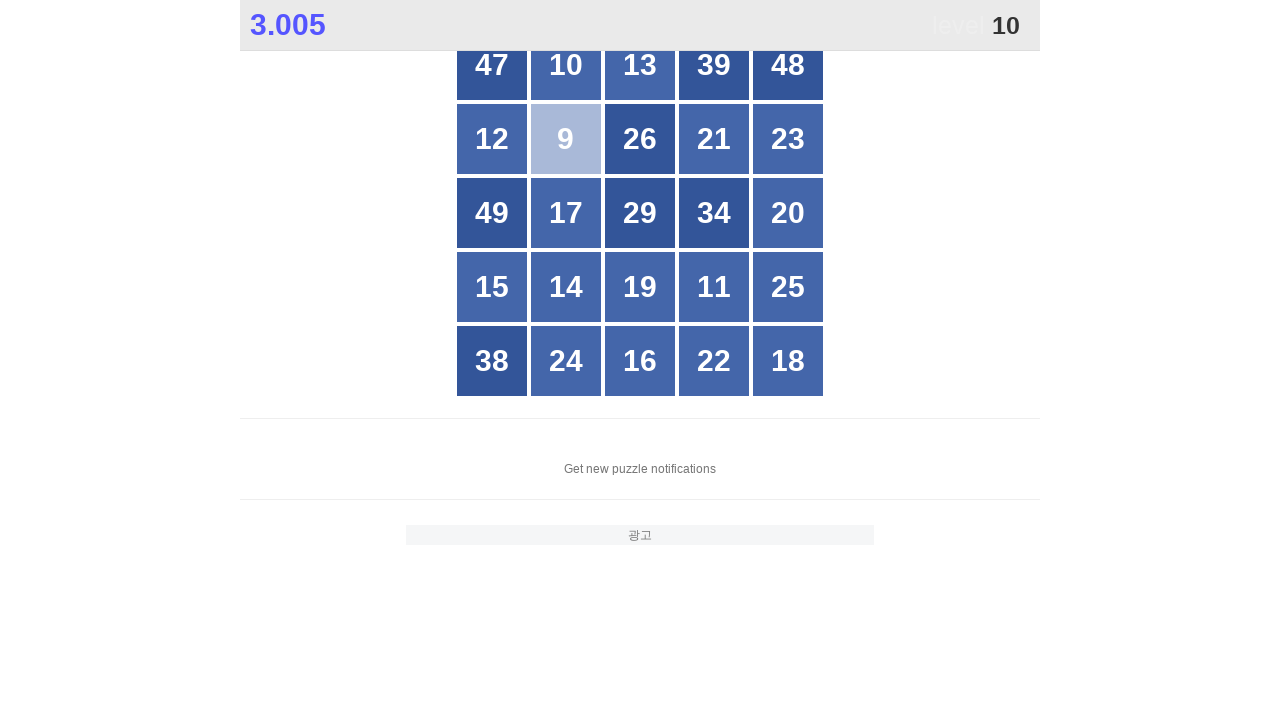

Clicked number 10 in the game grid at (566, 65) on #grid > div >> nth=1
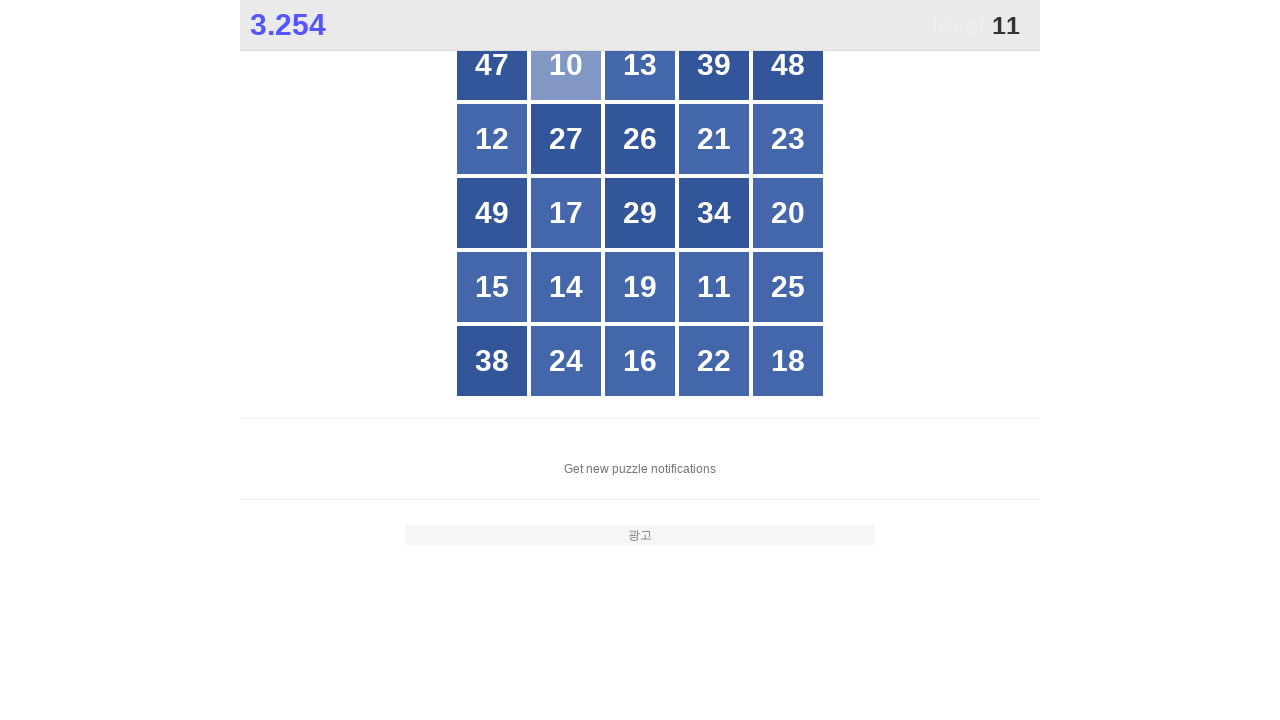

Clicked number 11 in the game grid at (714, 287) on #grid > div >> nth=18
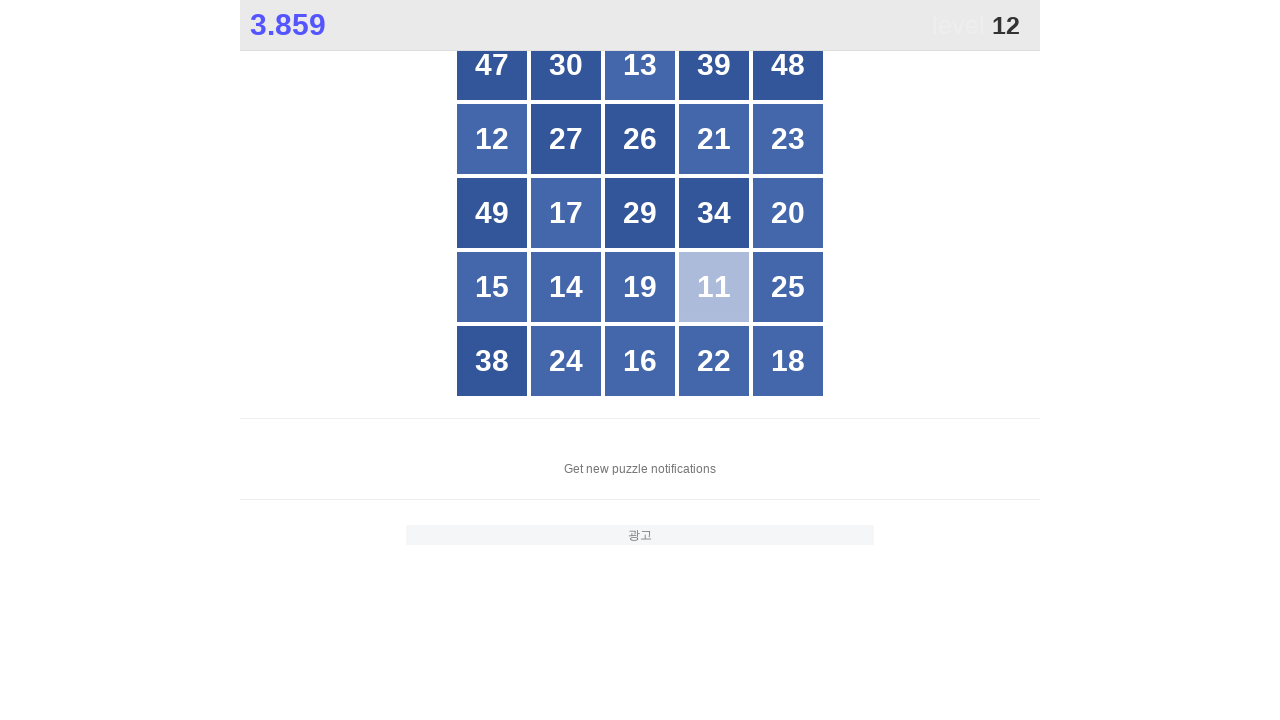

Clicked number 12 in the game grid at (492, 139) on #grid > div >> nth=5
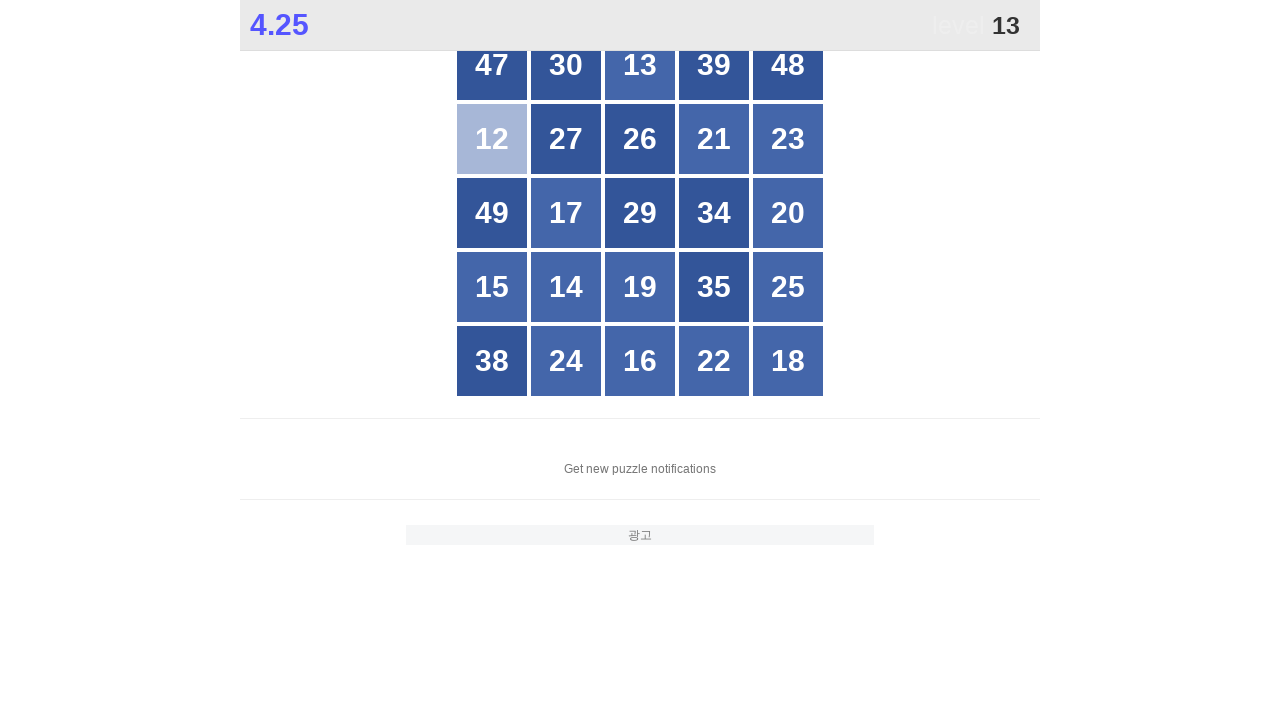

Clicked number 13 in the game grid at (640, 65) on #grid > div >> nth=2
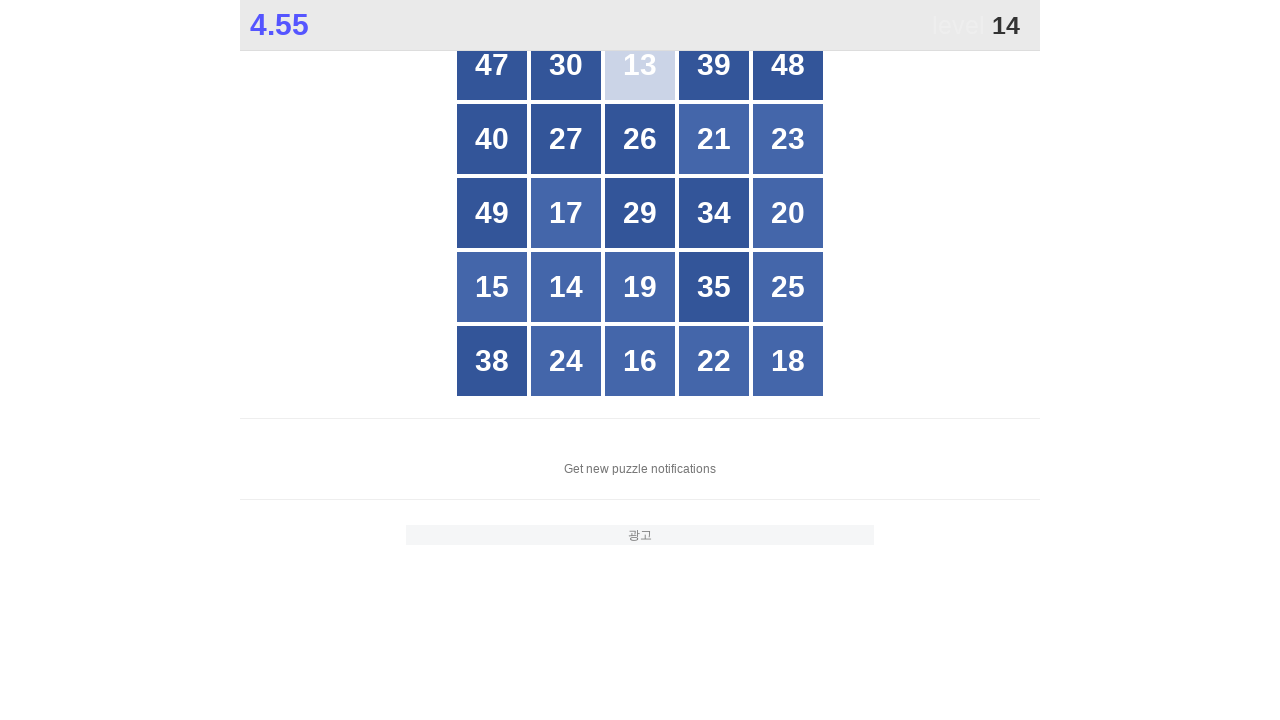

Clicked number 14 in the game grid at (566, 287) on #grid > div >> nth=16
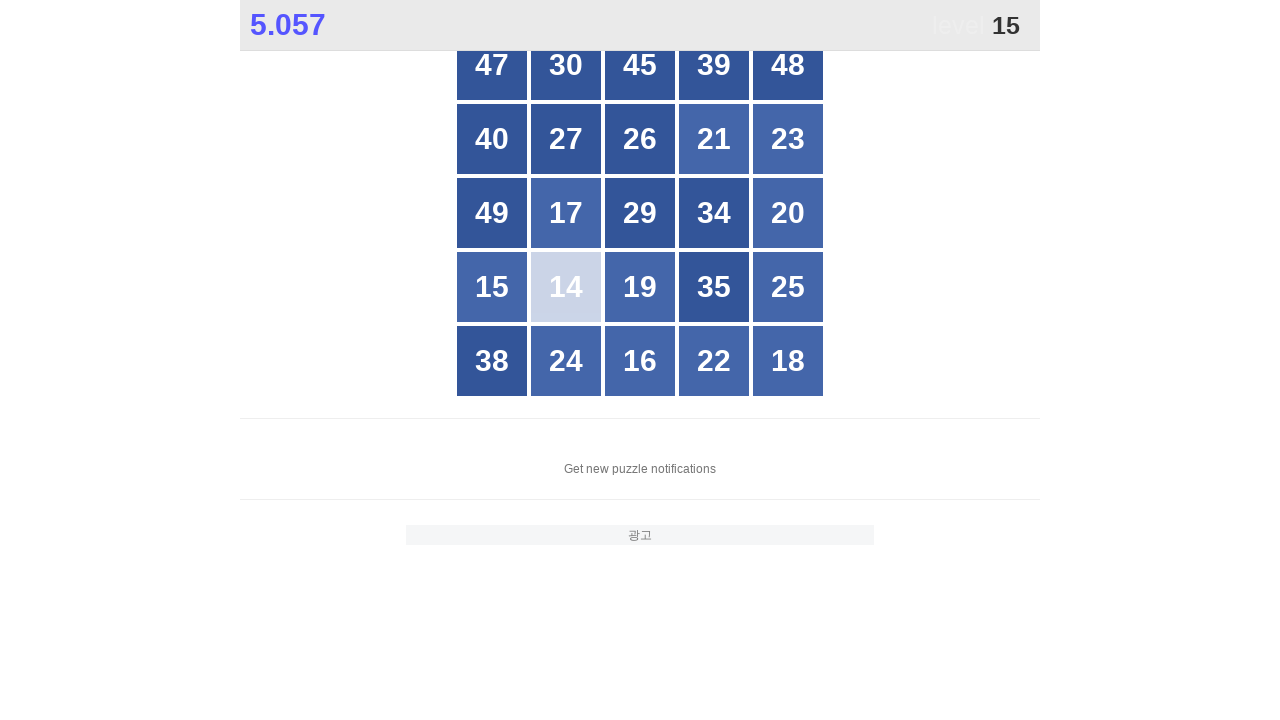

Clicked number 15 in the game grid at (492, 287) on #grid > div >> nth=15
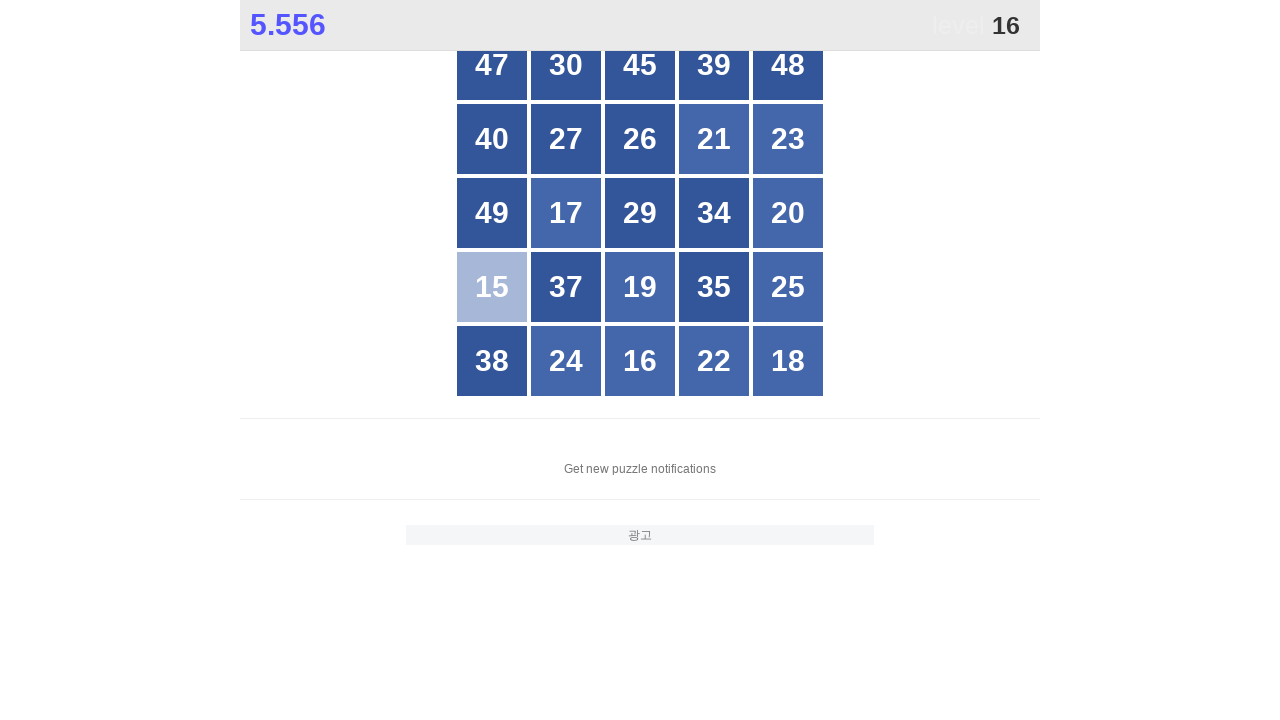

Clicked number 16 in the game grid at (640, 361) on #grid > div >> nth=22
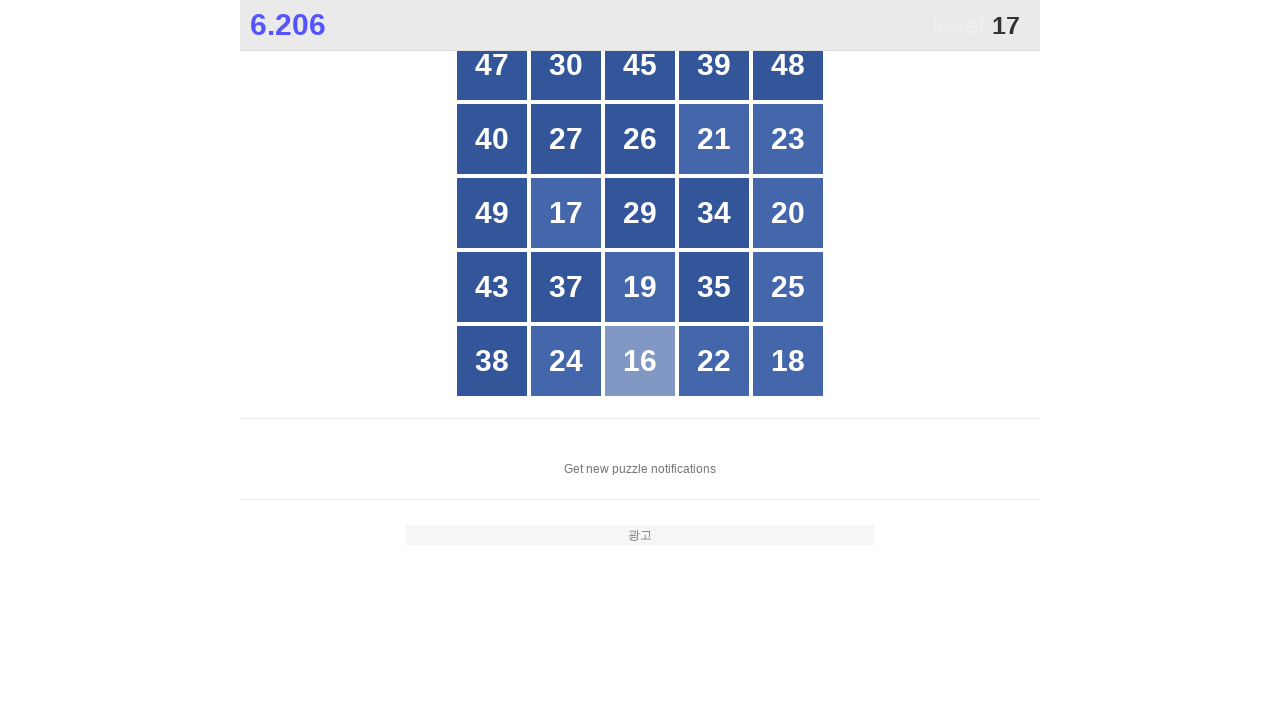

Clicked number 17 in the game grid at (566, 213) on #grid > div >> nth=11
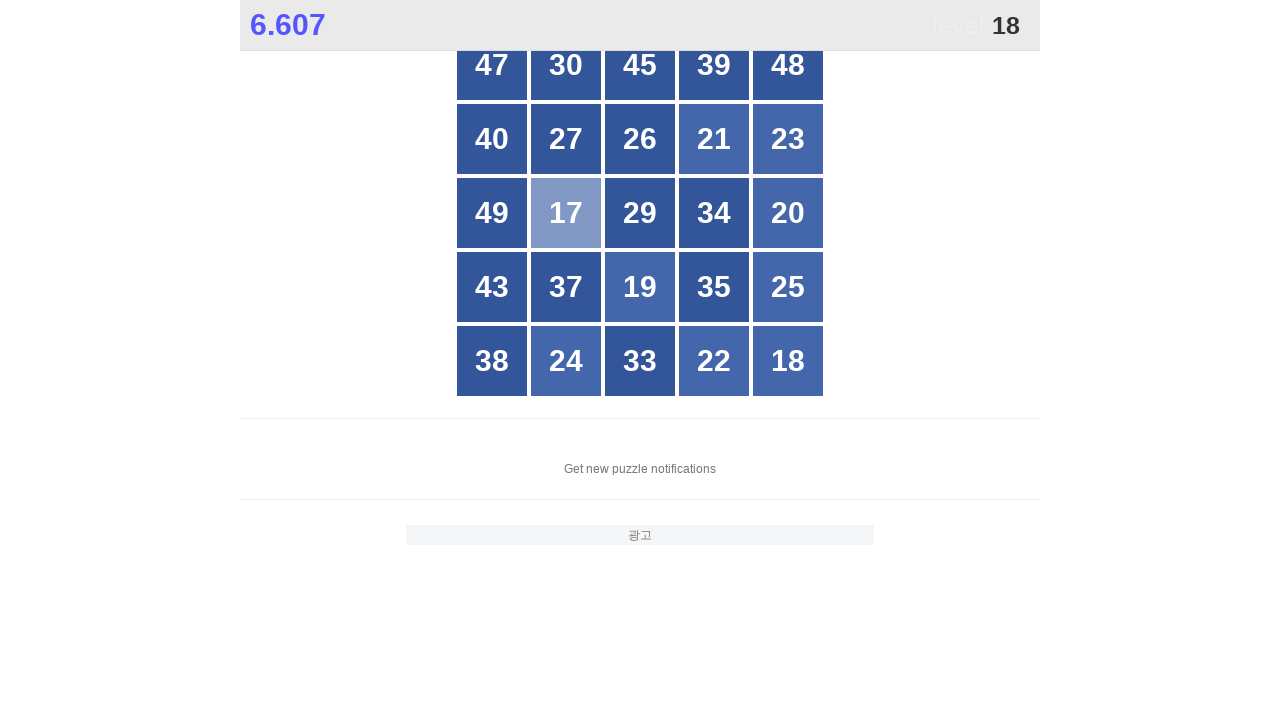

Clicked number 18 in the game grid at (788, 361) on #grid > div >> nth=24
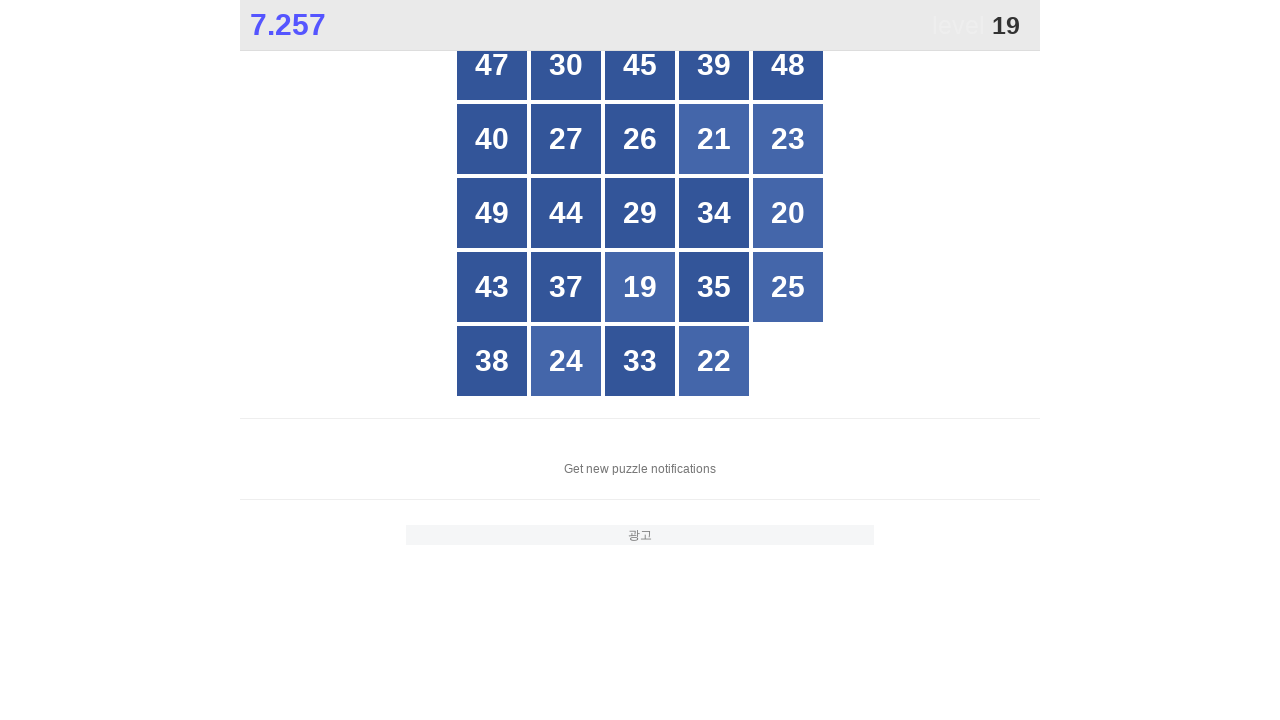

Clicked number 19 in the game grid at (640, 287) on #grid > div >> nth=17
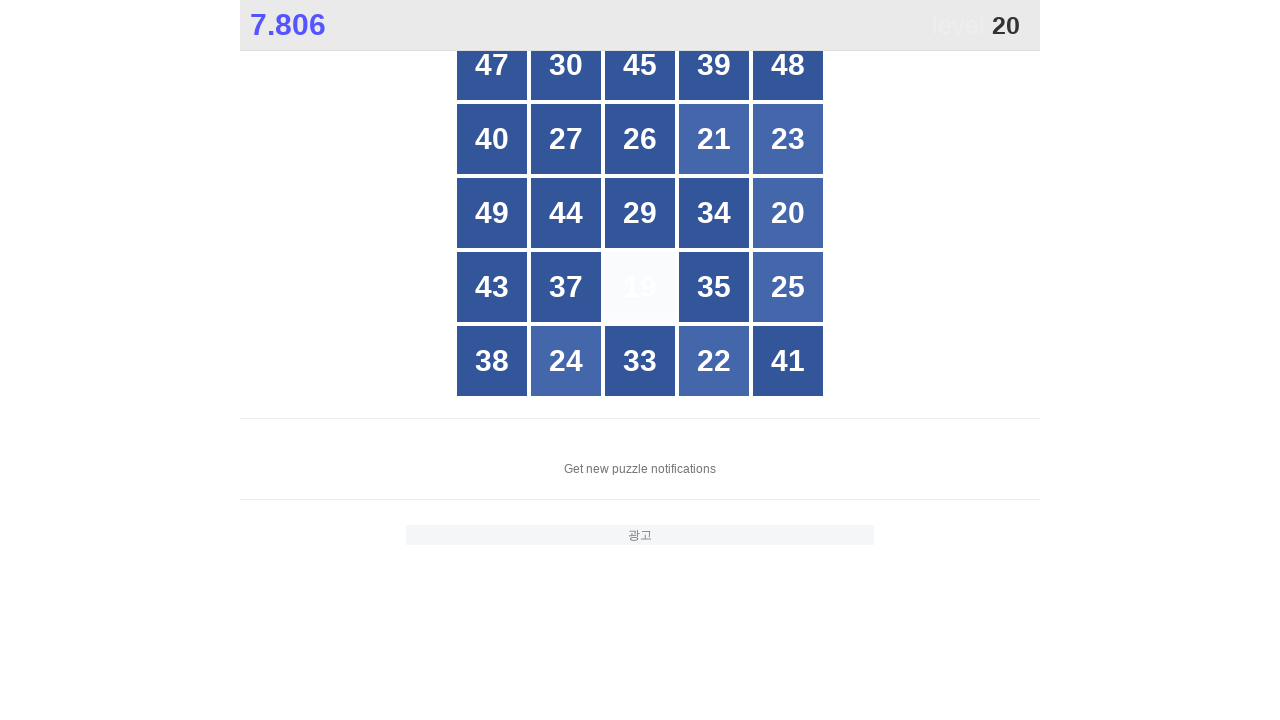

Clicked number 20 in the game grid at (788, 213) on #grid > div >> nth=14
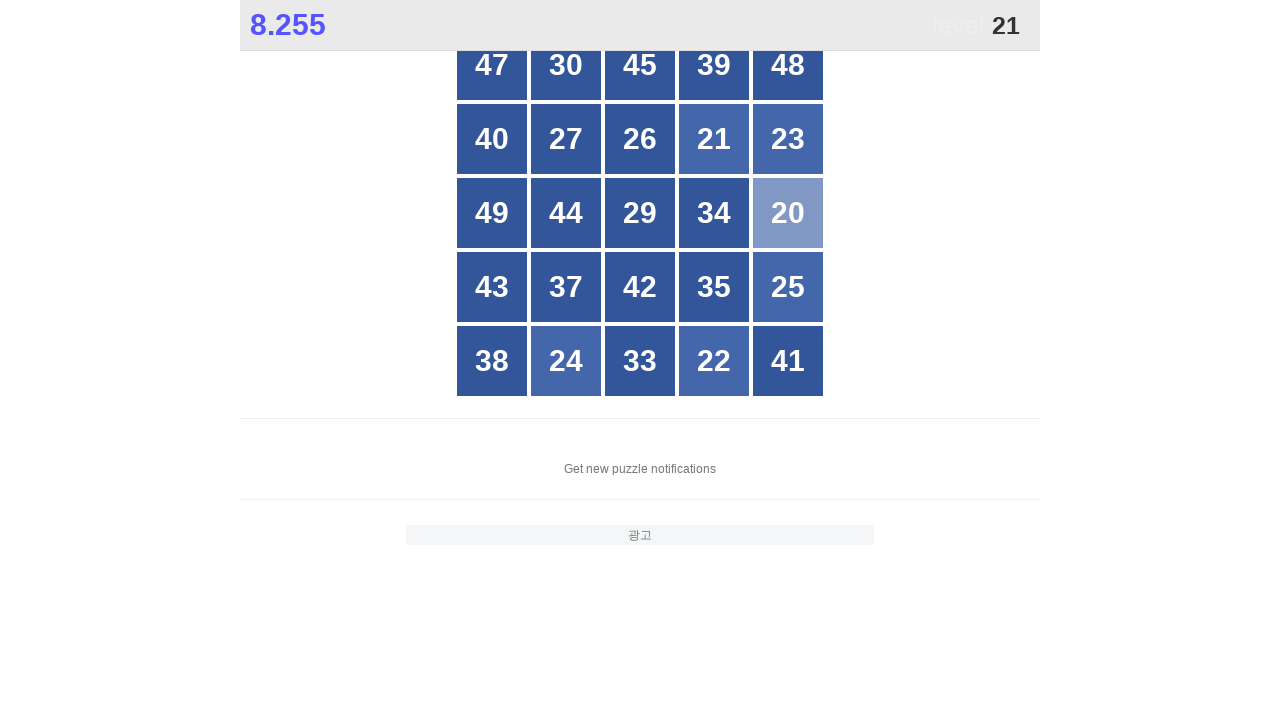

Clicked number 21 in the game grid at (714, 139) on #grid > div >> nth=8
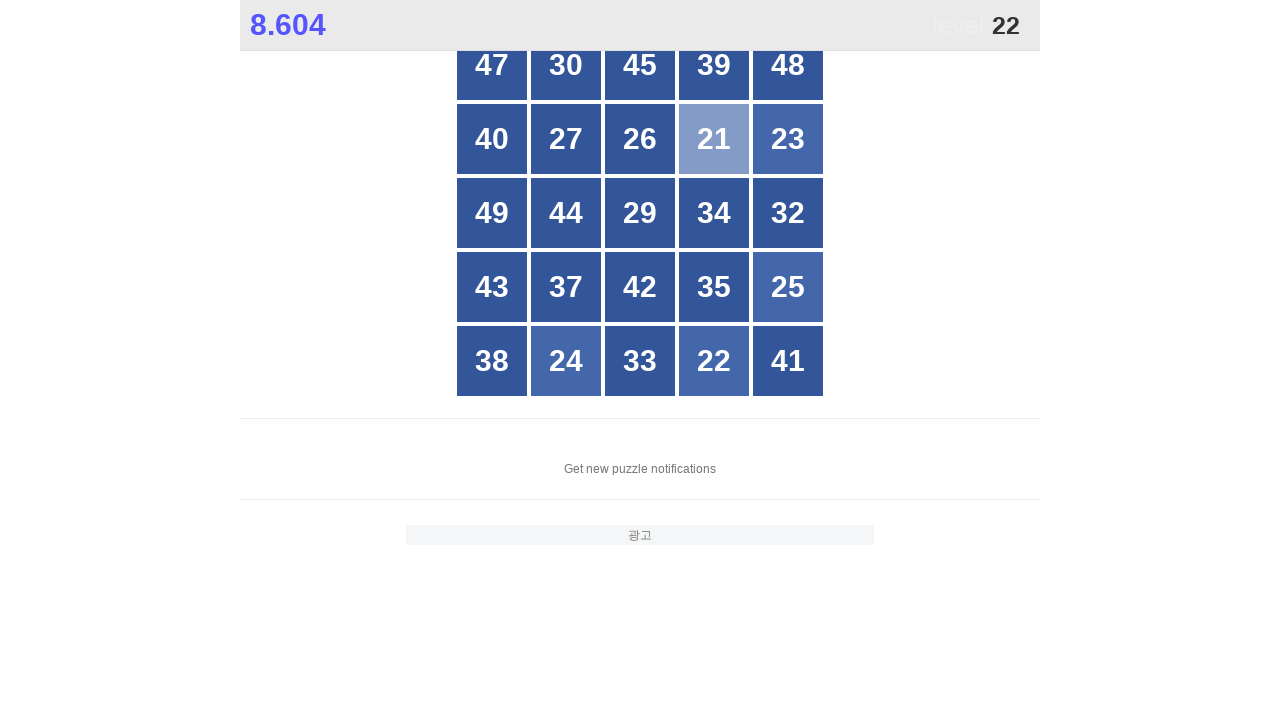

Clicked number 22 in the game grid at (714, 361) on #grid > div >> nth=23
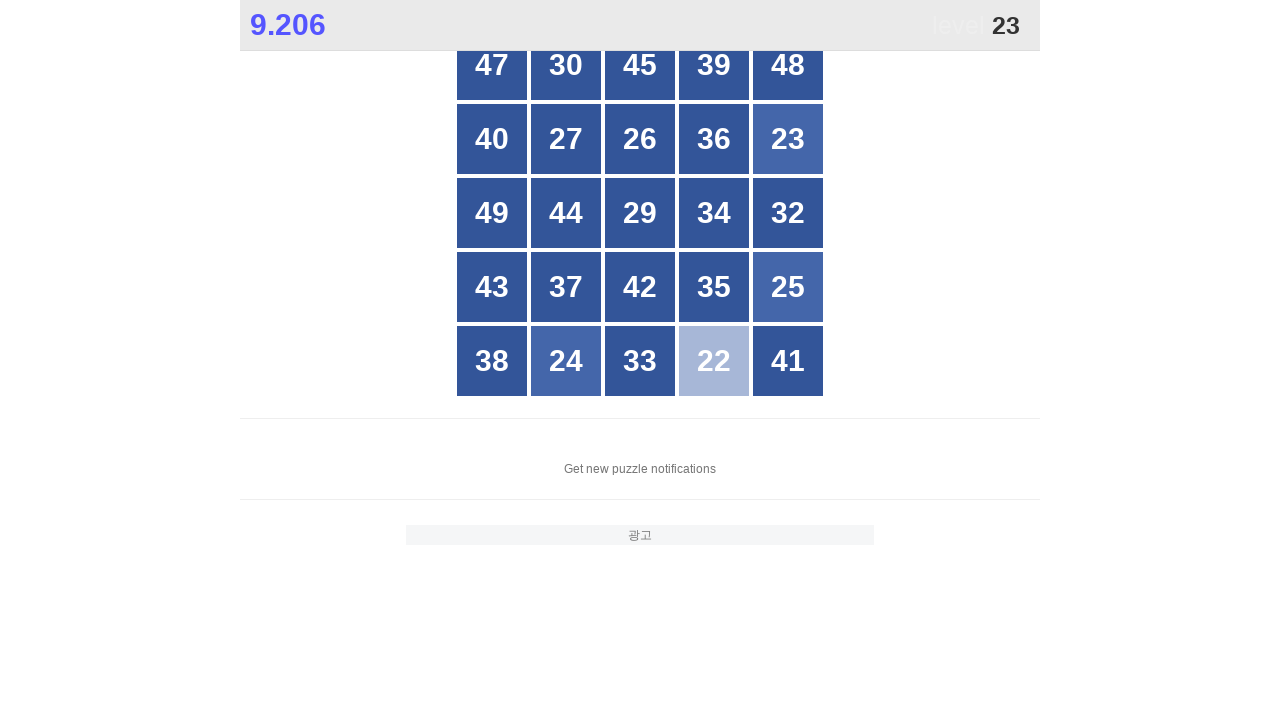

Clicked number 23 in the game grid at (788, 139) on #grid > div >> nth=9
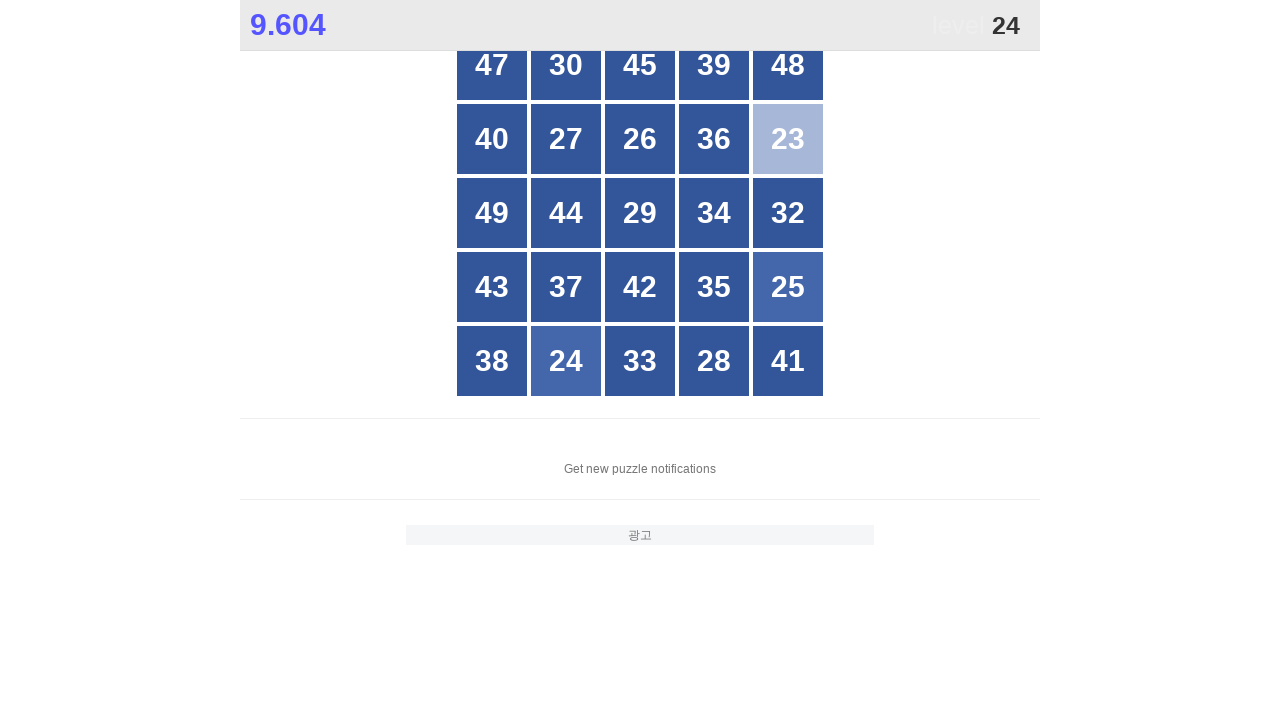

Clicked number 24 in the game grid at (566, 361) on #grid > div >> nth=21
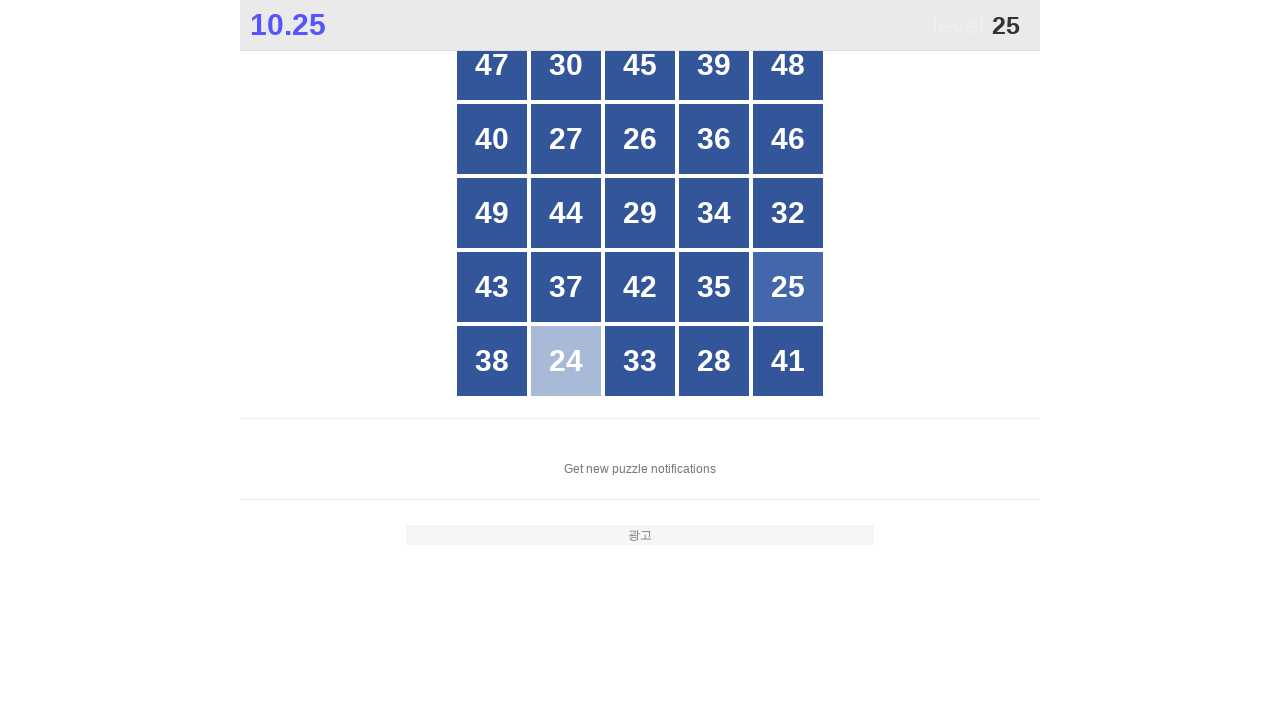

Clicked number 25 in the game grid at (788, 287) on #grid > div >> nth=19
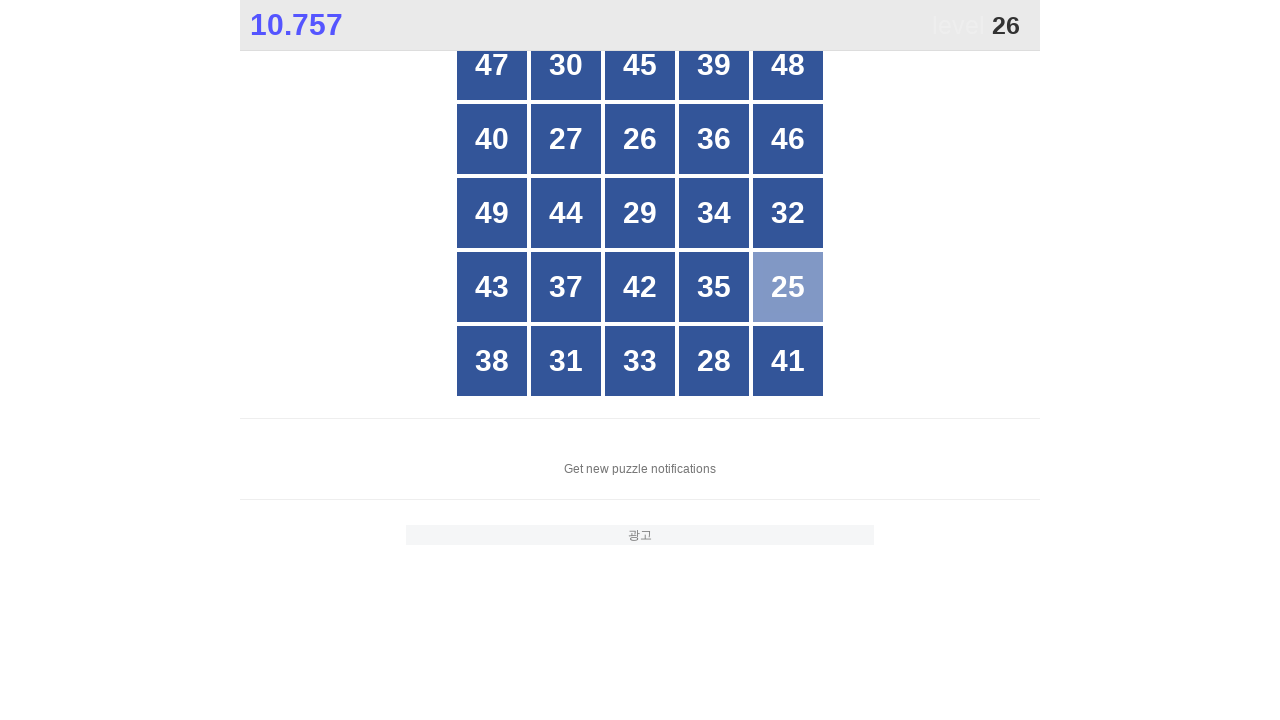

Clicked number 26 in the game grid at (640, 139) on #grid > div >> nth=7
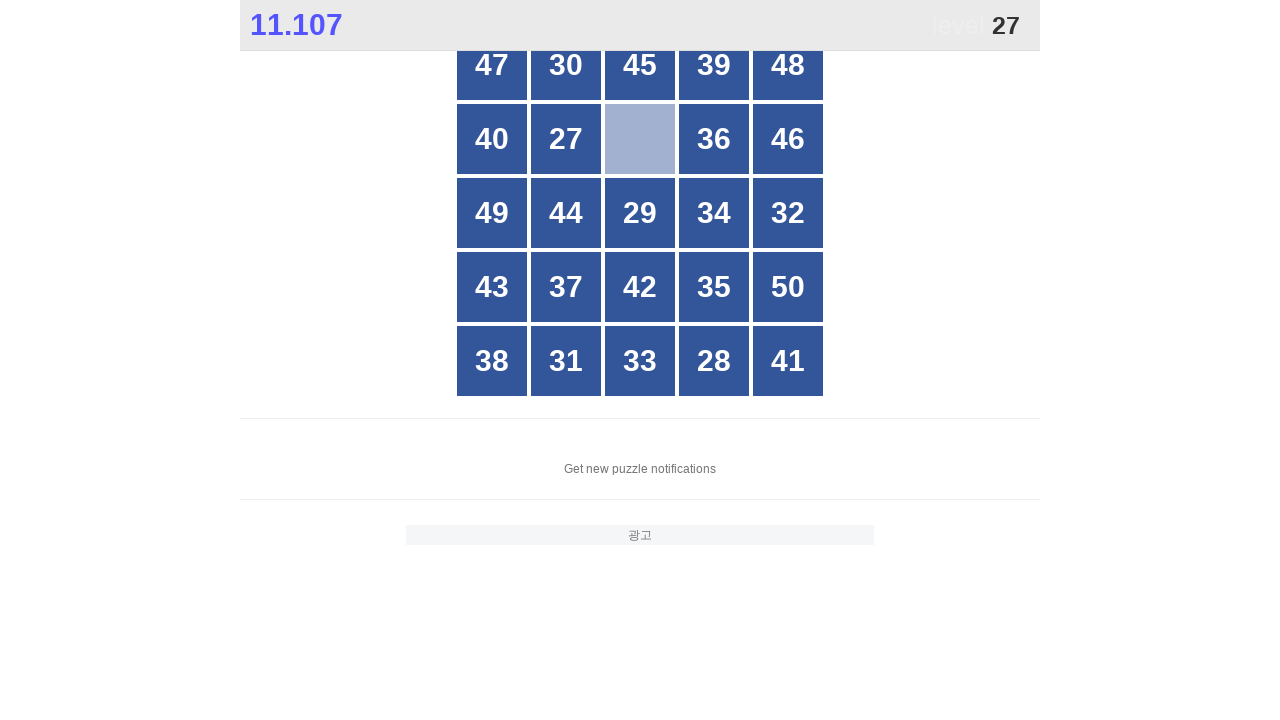

Clicked number 27 in the game grid at (566, 139) on #grid > div >> nth=6
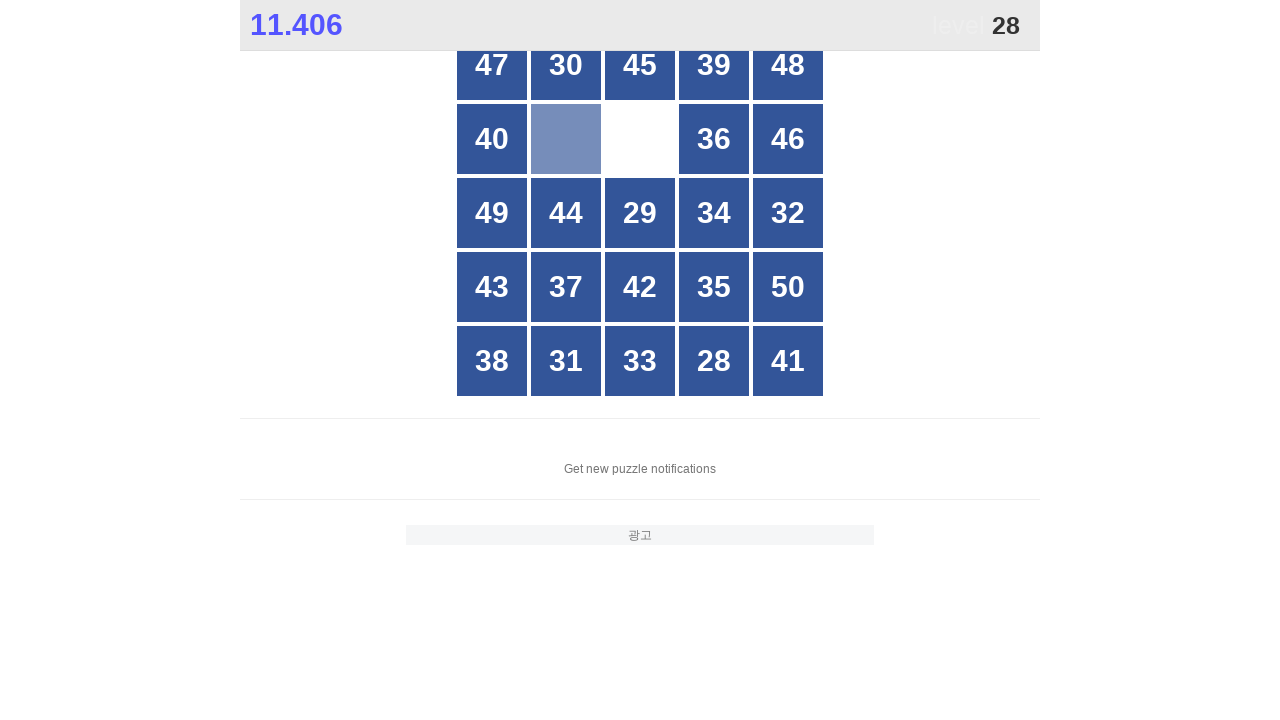

Clicked number 28 in the game grid at (714, 361) on #grid > div >> nth=23
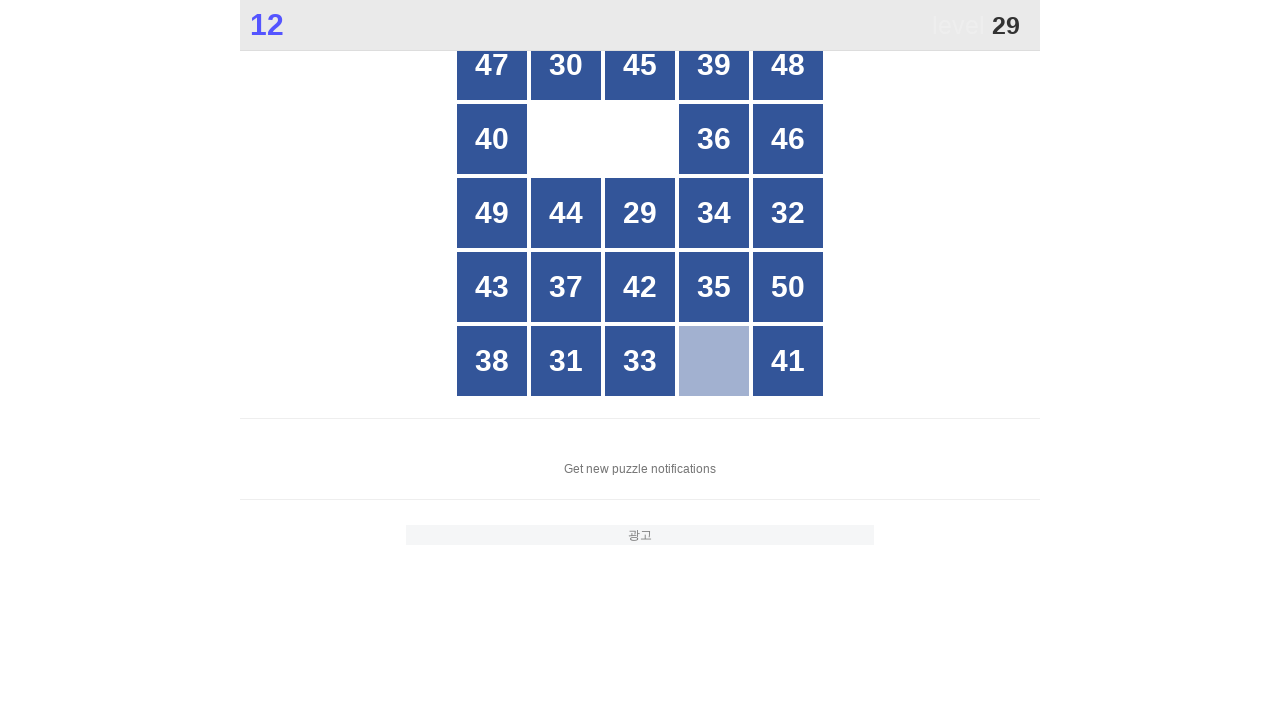

Clicked number 29 in the game grid at (640, 213) on #grid > div >> nth=12
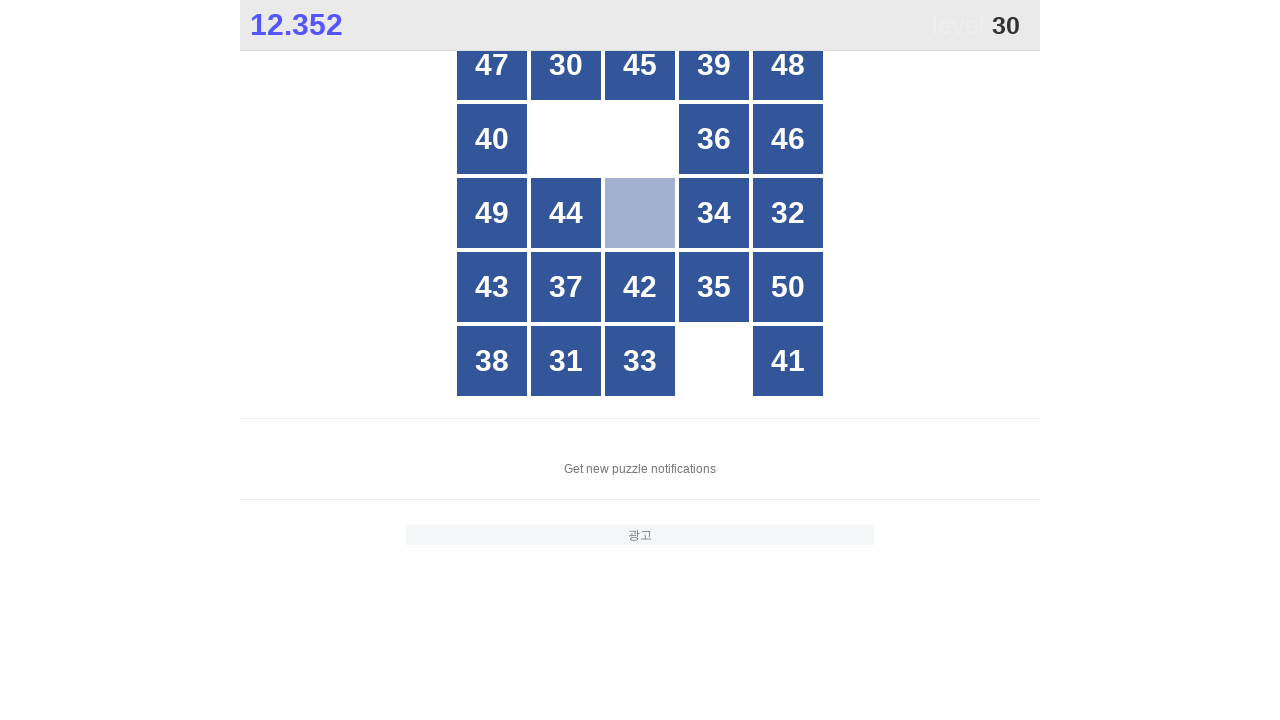

Clicked number 30 in the game grid at (566, 65) on #grid > div >> nth=1
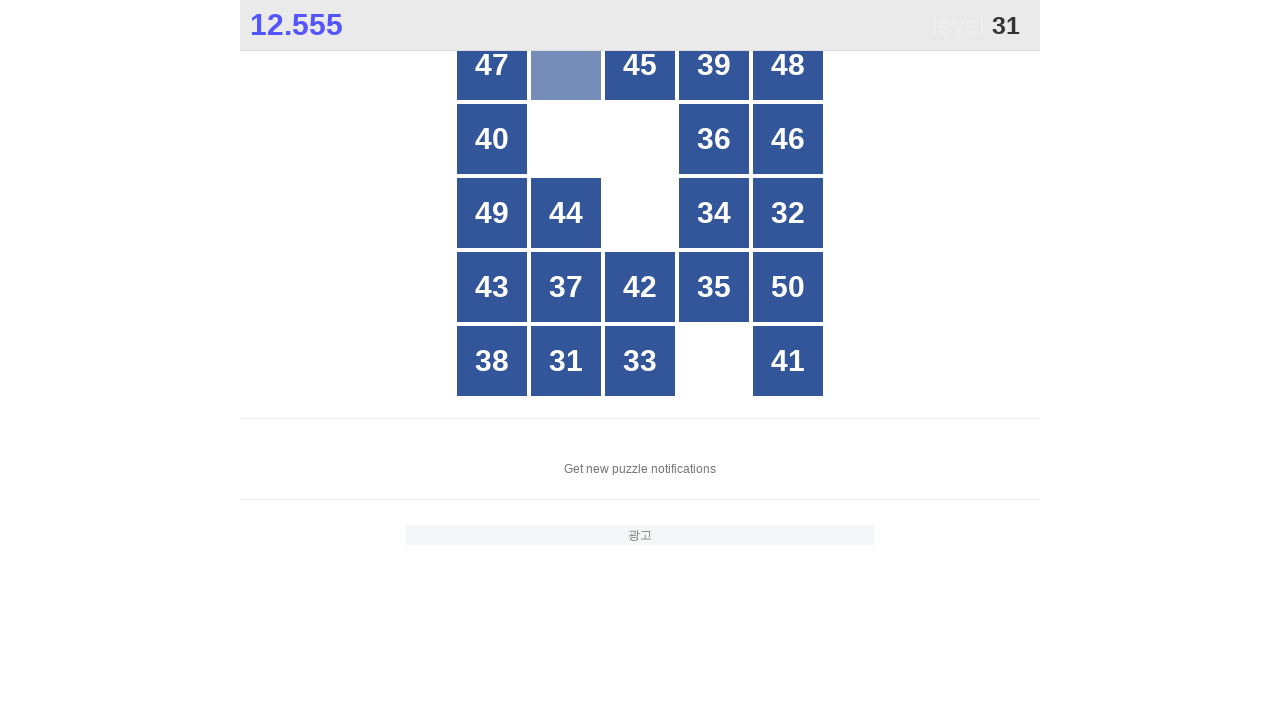

Clicked number 31 in the game grid at (566, 361) on #grid > div >> nth=21
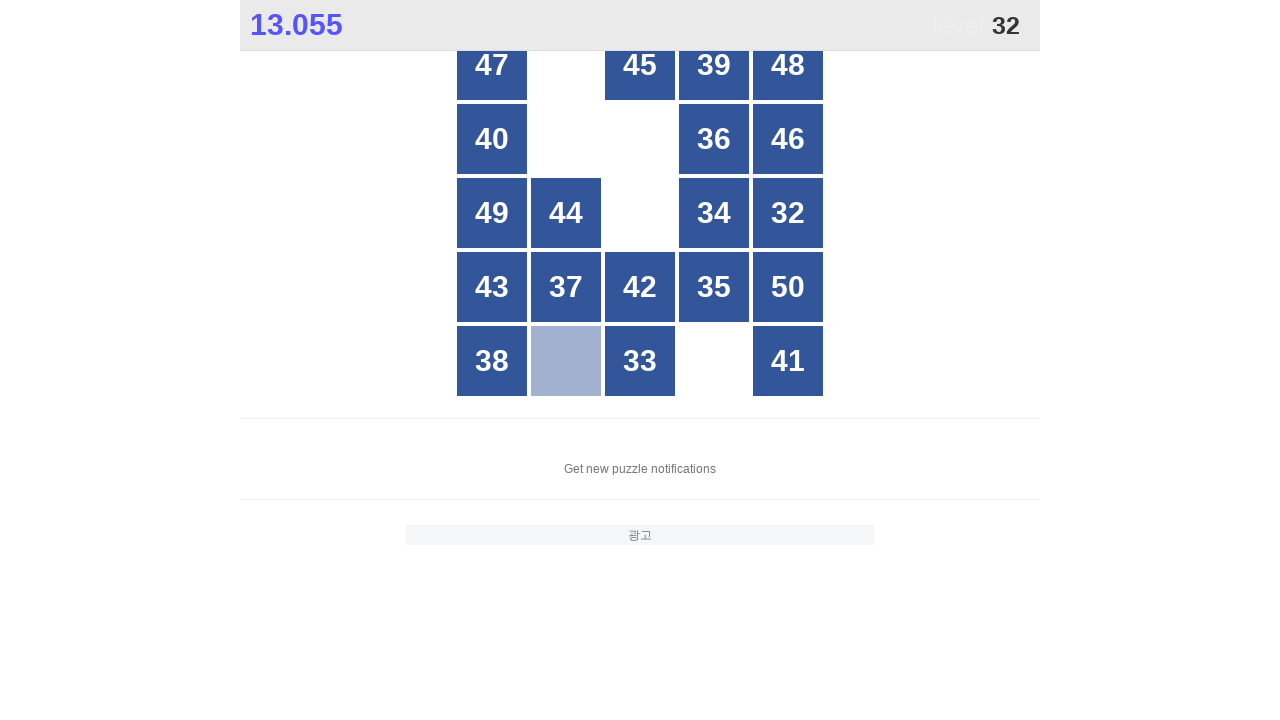

Clicked number 32 in the game grid at (788, 213) on #grid > div >> nth=14
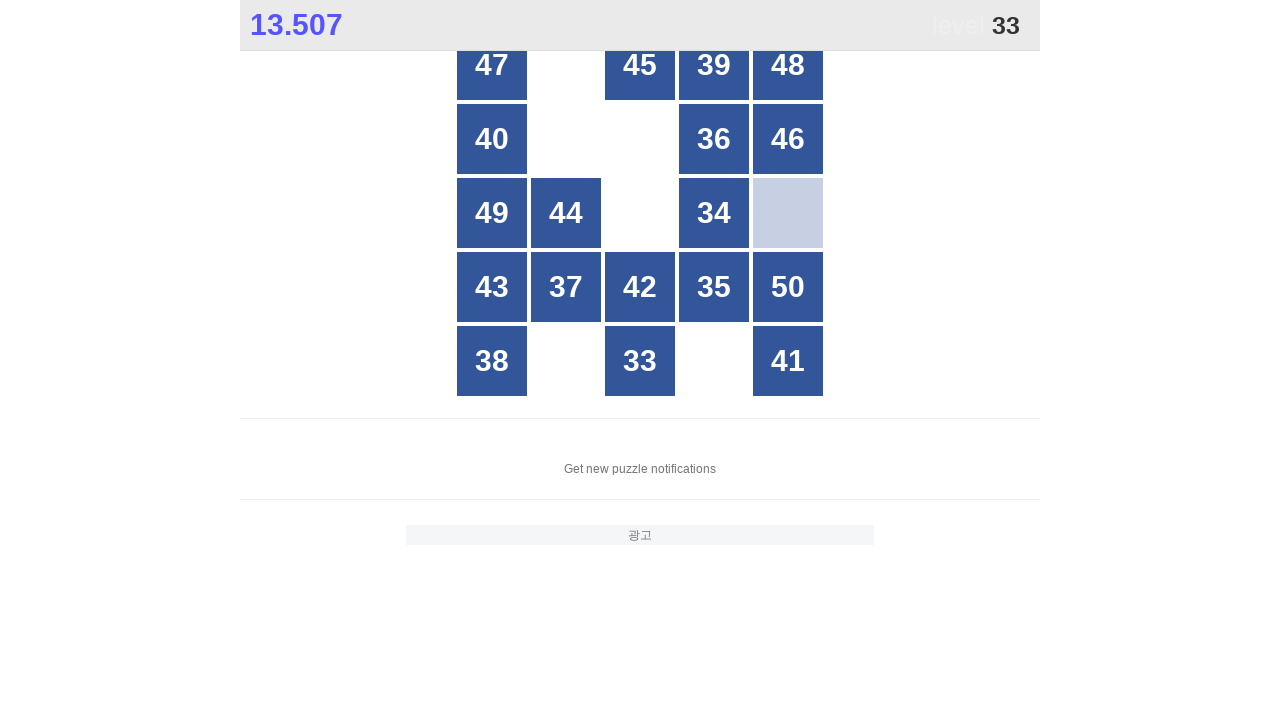

Clicked number 33 in the game grid at (640, 361) on #grid > div >> nth=22
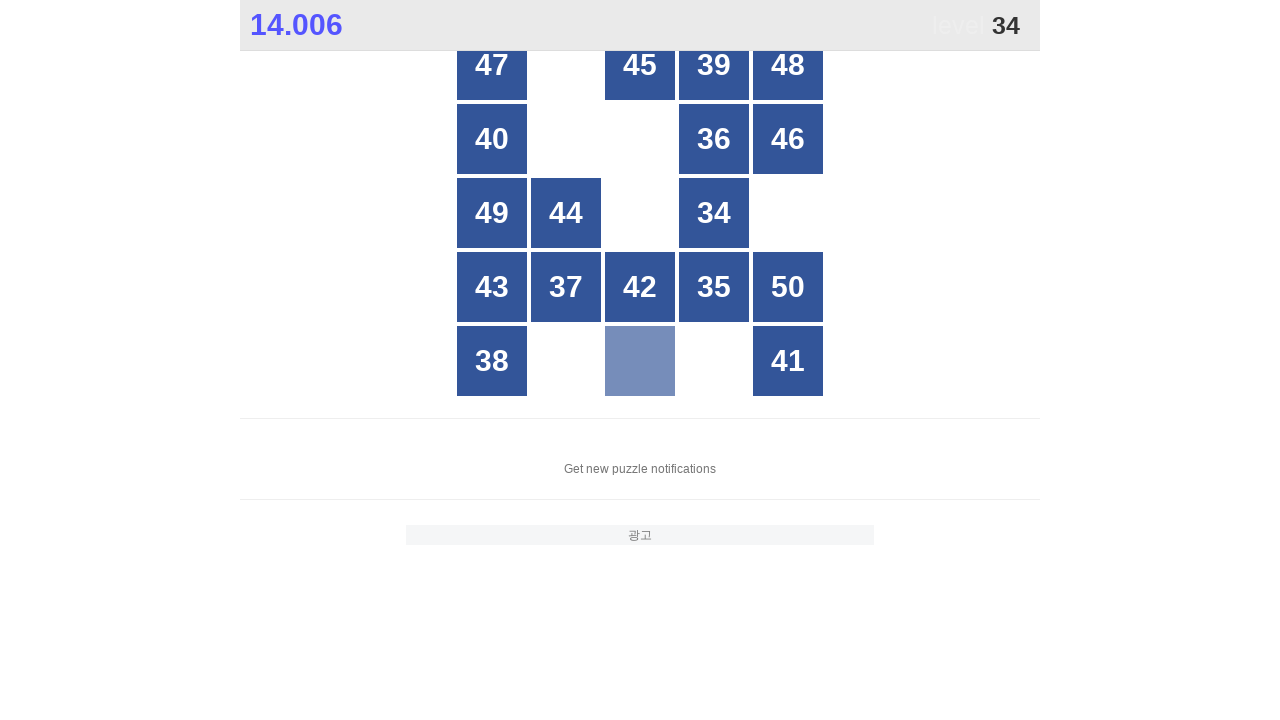

Clicked number 34 in the game grid at (714, 213) on #grid > div >> nth=13
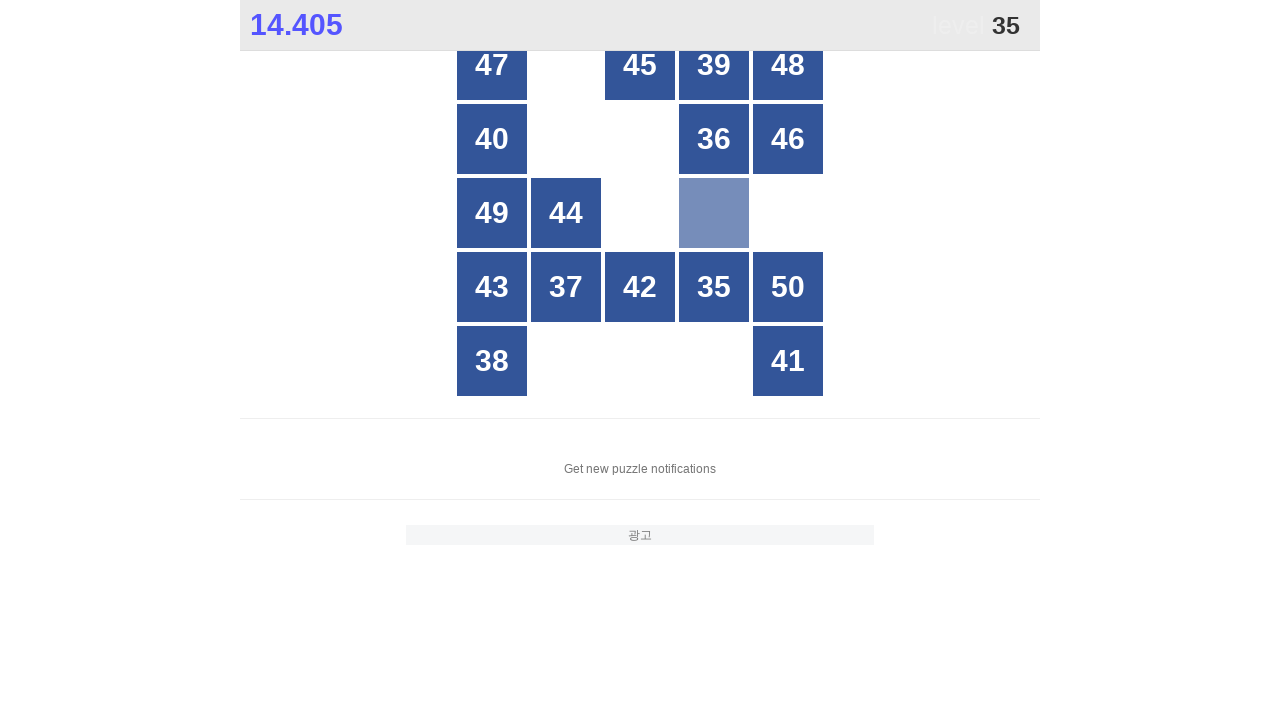

Clicked number 35 in the game grid at (714, 287) on #grid > div >> nth=18
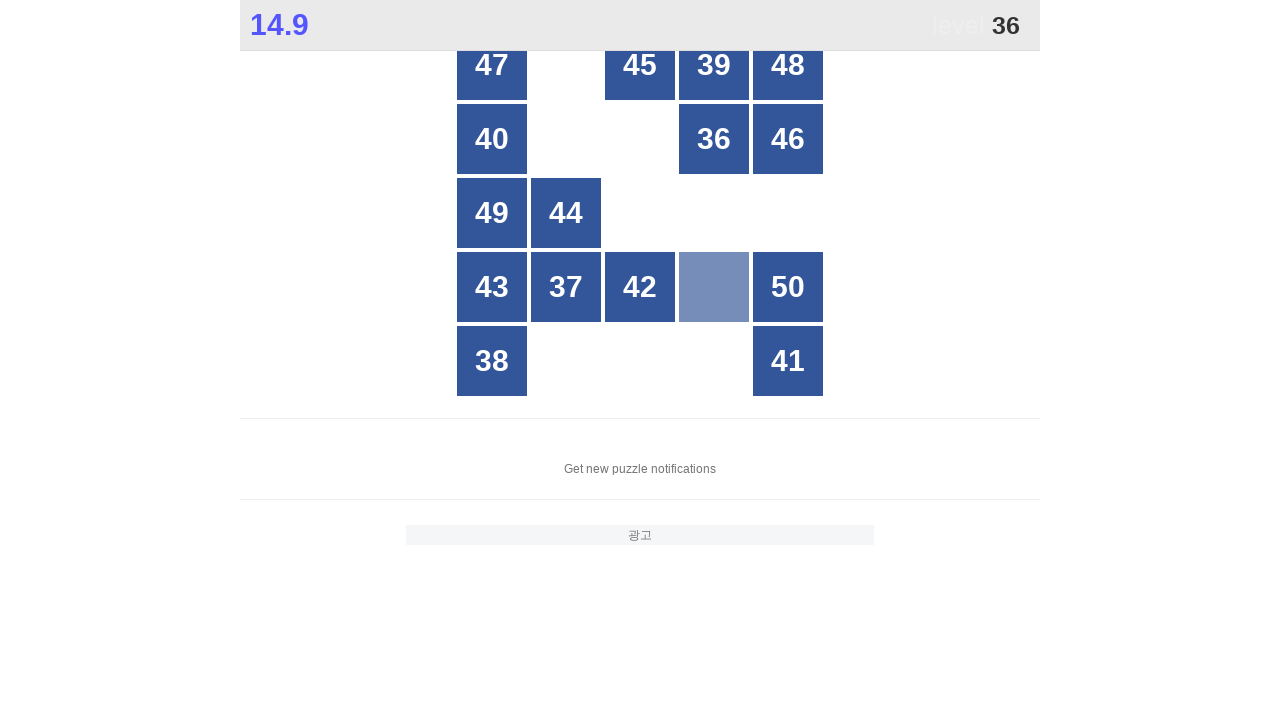

Clicked number 36 in the game grid at (714, 139) on #grid > div >> nth=8
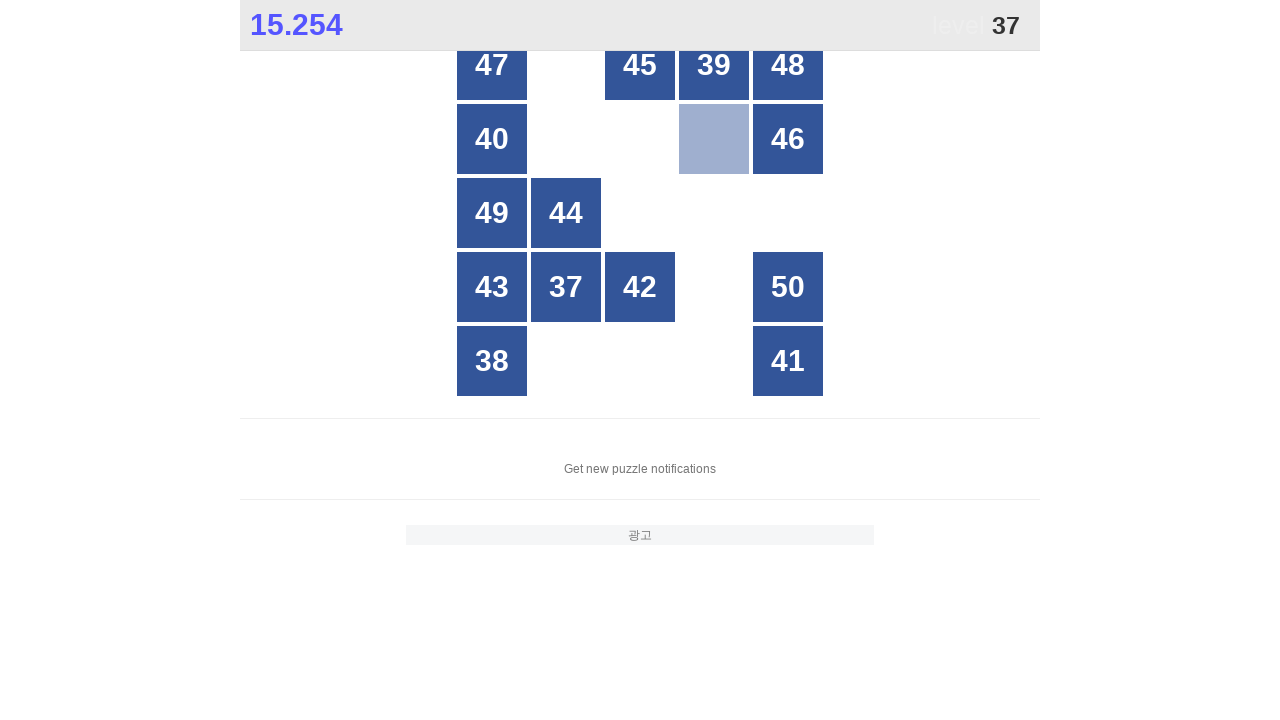

Clicked number 37 in the game grid at (566, 287) on #grid > div >> nth=16
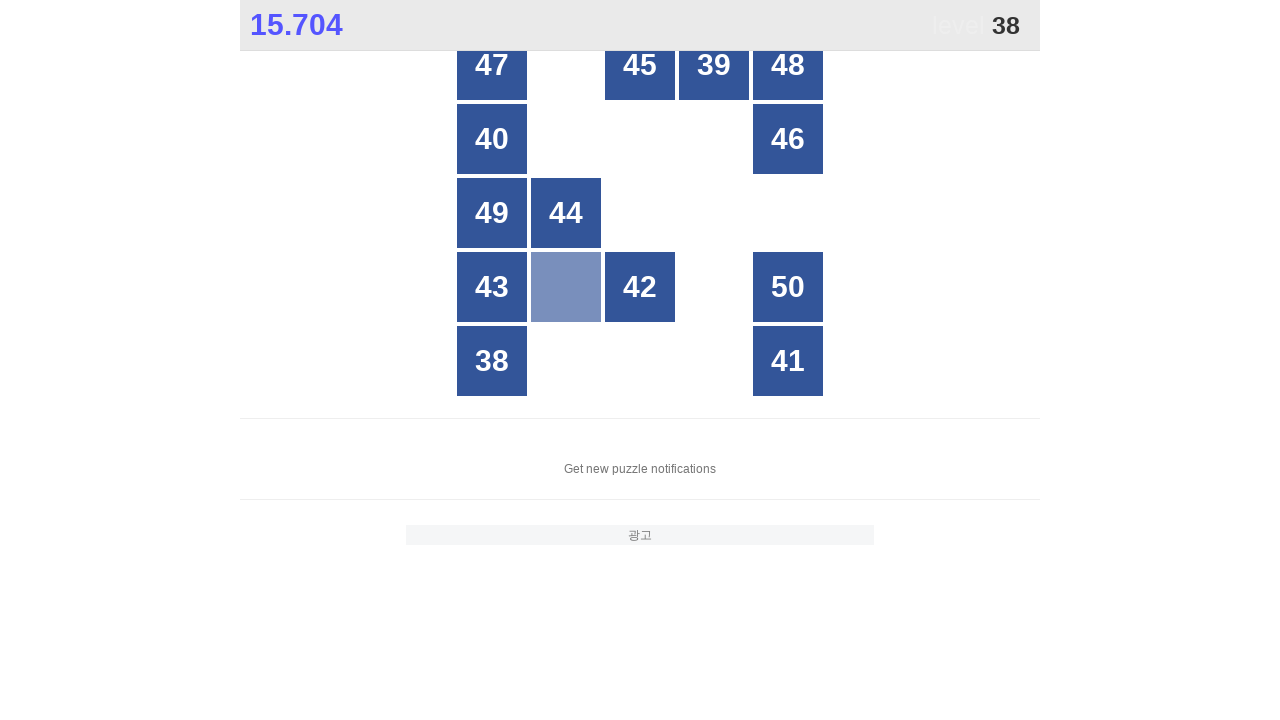

Clicked number 38 in the game grid at (492, 361) on #grid > div >> nth=20
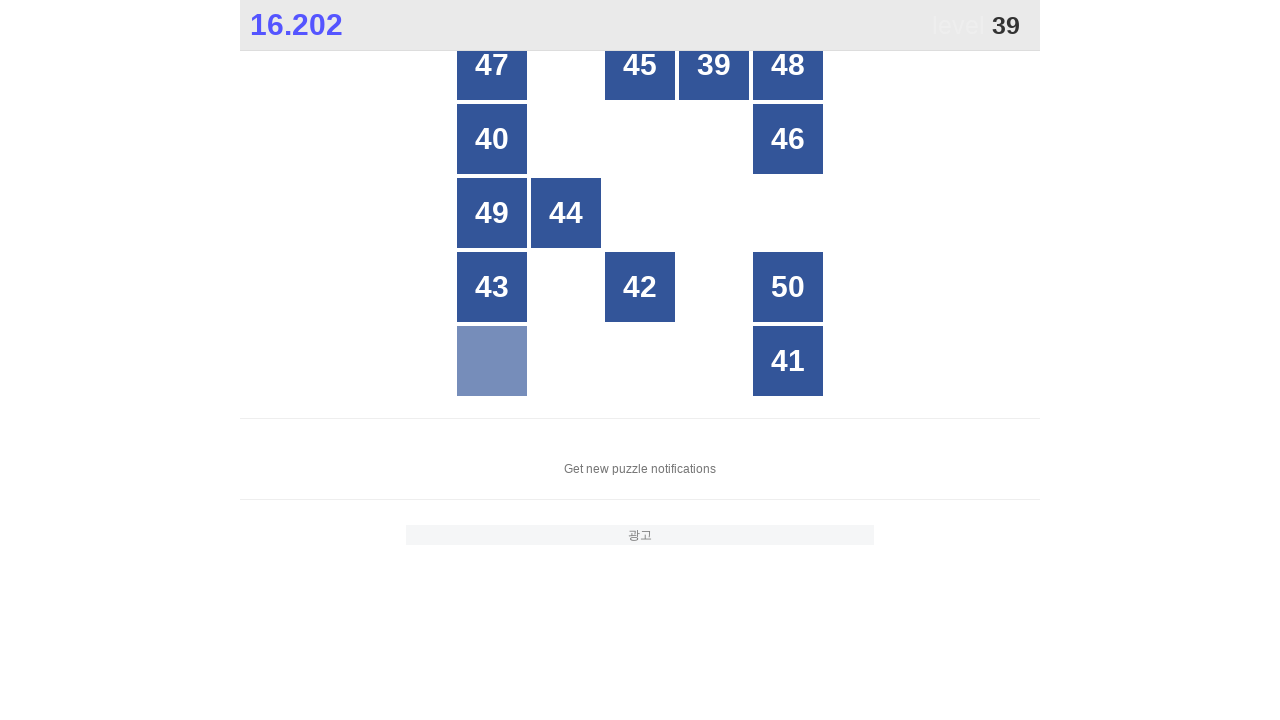

Clicked number 39 in the game grid at (714, 65) on #grid > div >> nth=3
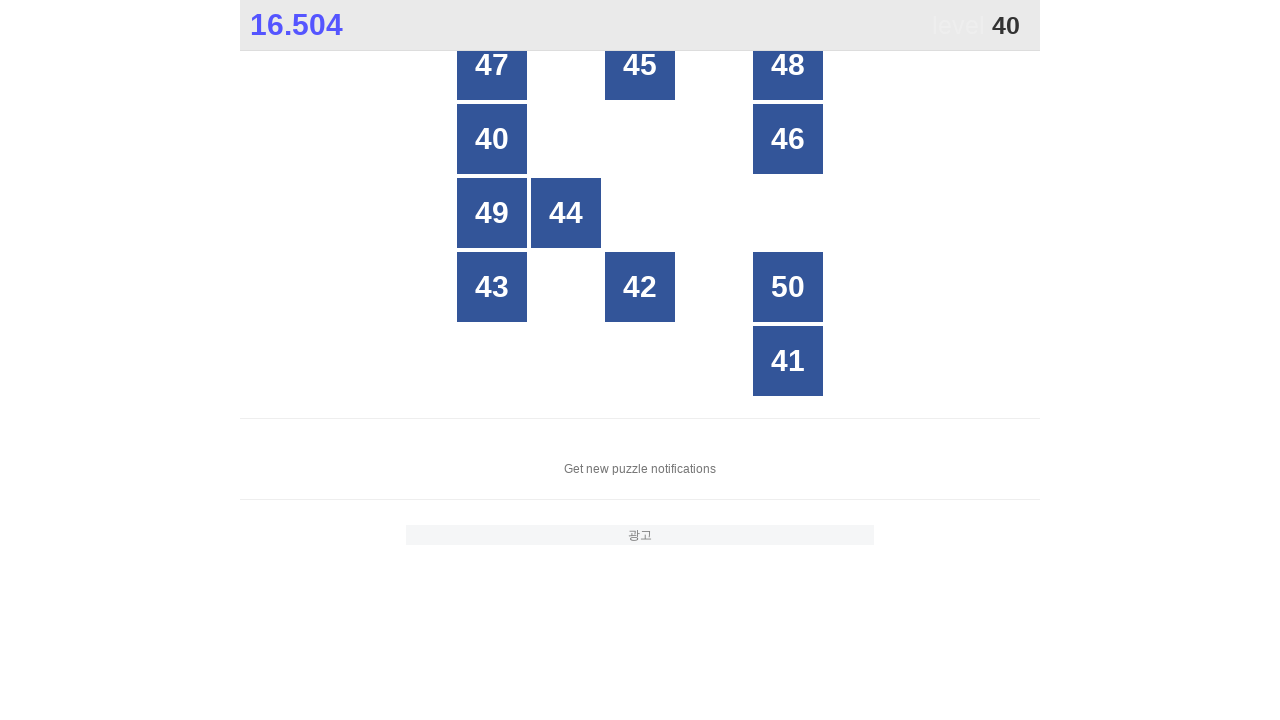

Clicked number 40 in the game grid at (492, 139) on #grid > div >> nth=5
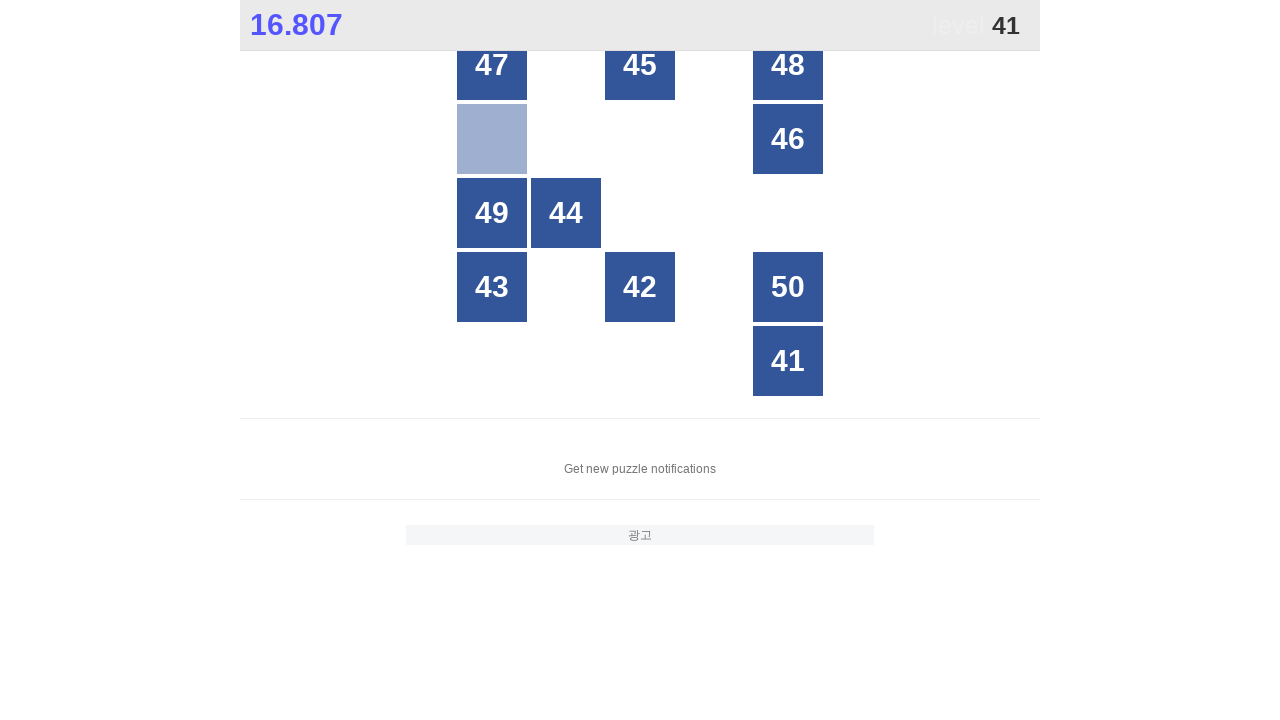

Clicked number 41 in the game grid at (788, 361) on #grid > div >> nth=24
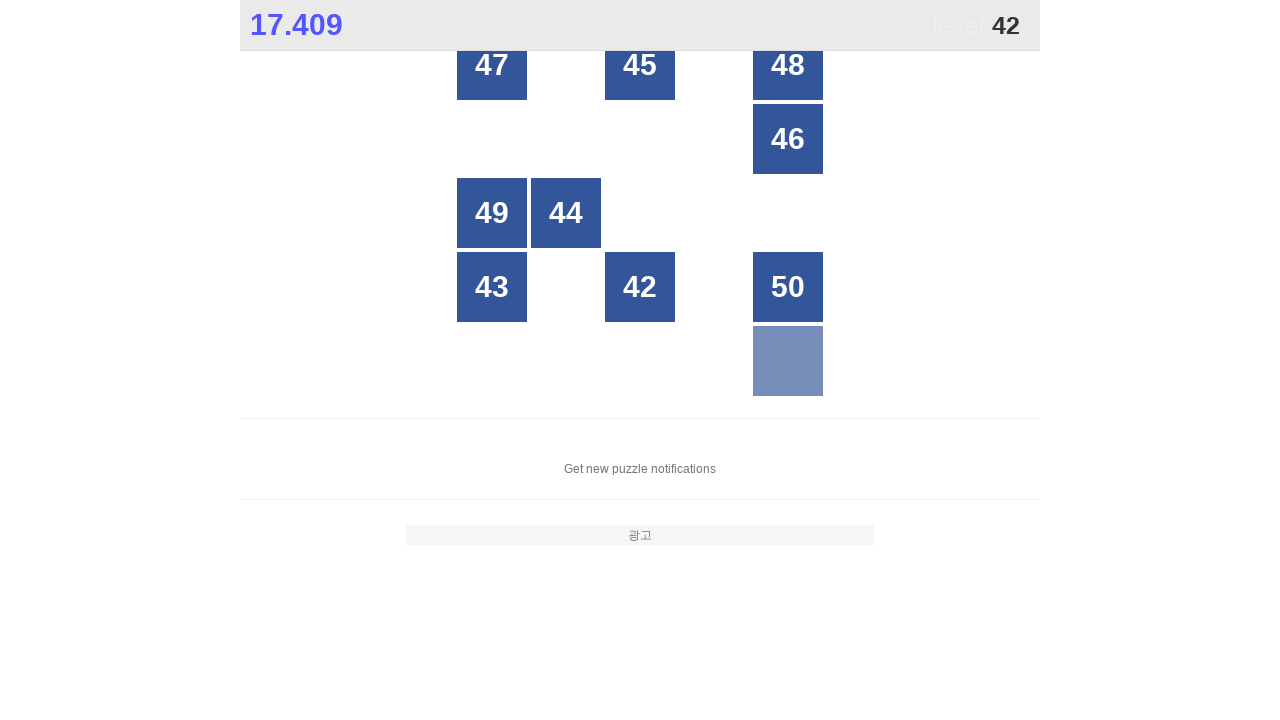

Clicked number 42 in the game grid at (640, 287) on #grid > div >> nth=17
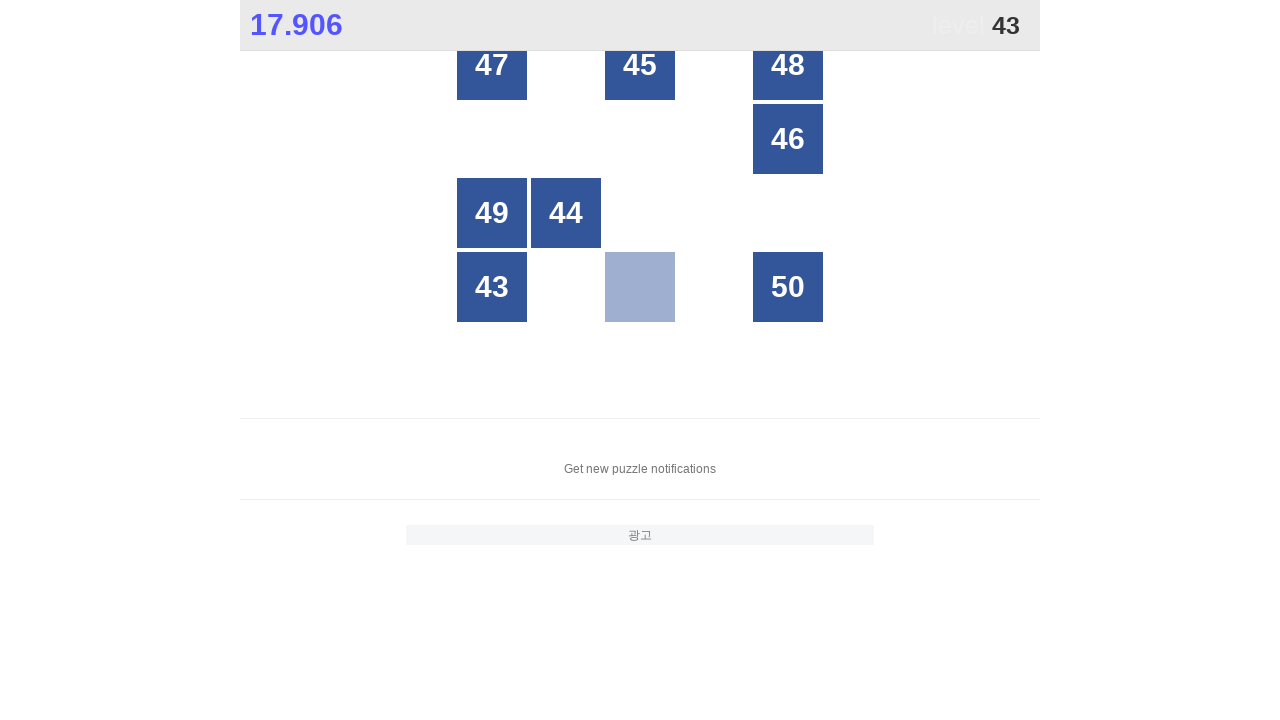

Clicked number 43 in the game grid at (492, 287) on #grid > div >> nth=15
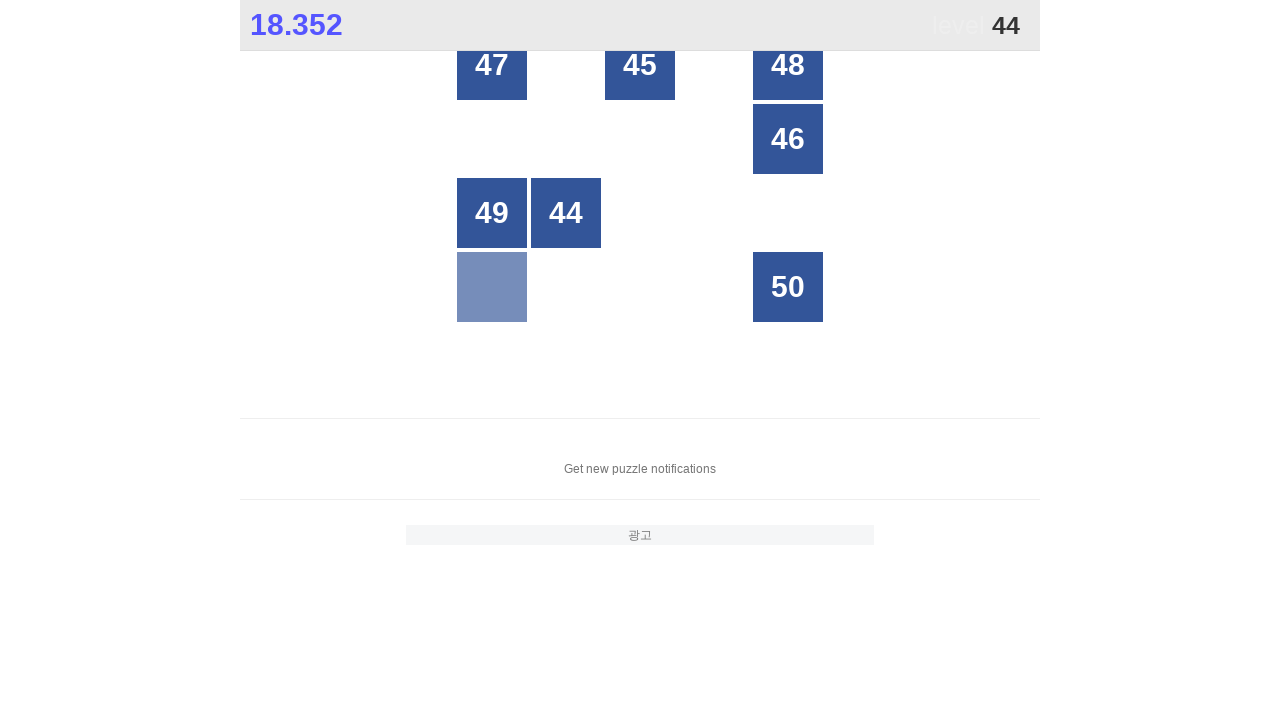

Clicked number 44 in the game grid at (566, 213) on #grid > div >> nth=11
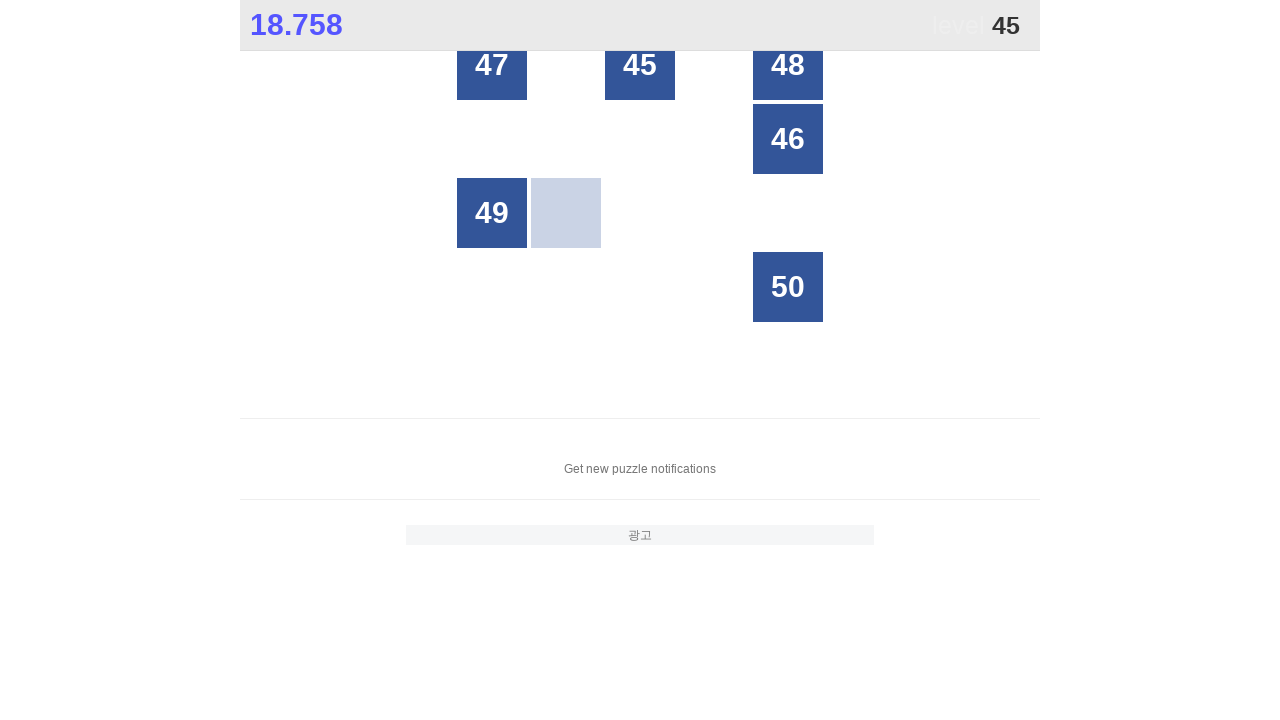

Clicked number 45 in the game grid at (640, 65) on #grid > div >> nth=2
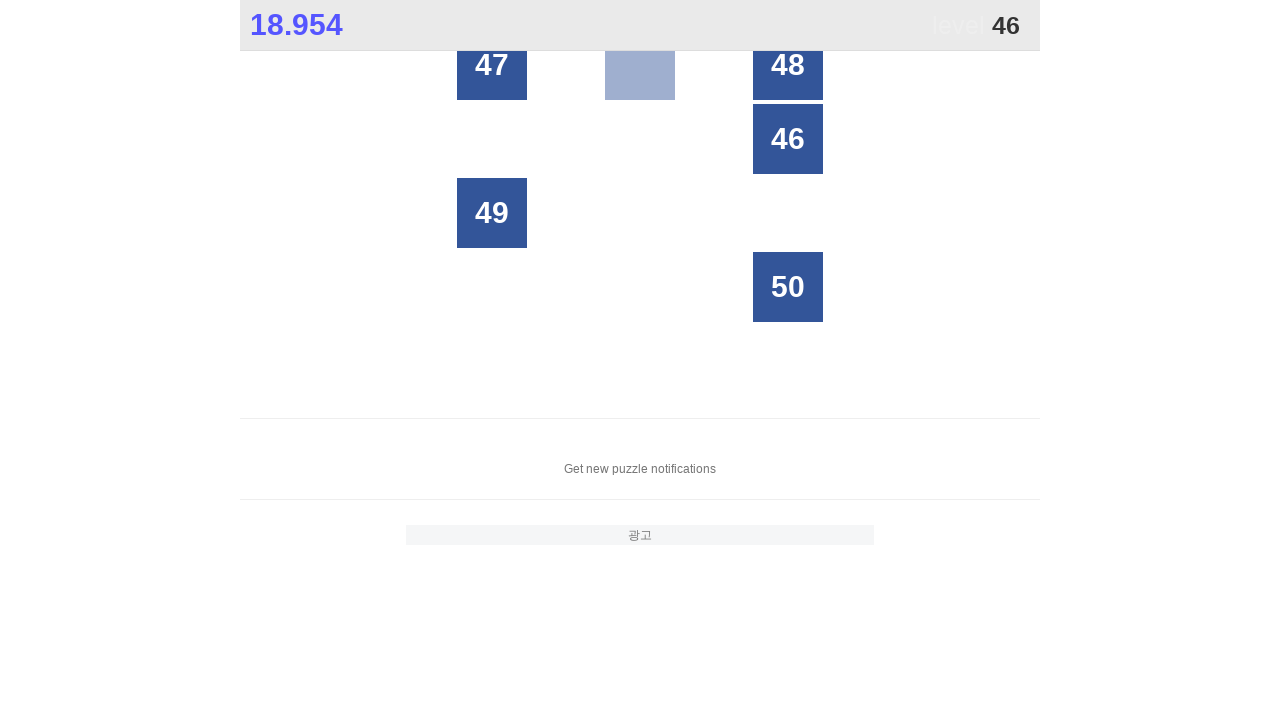

Clicked number 46 in the game grid at (788, 139) on #grid > div >> nth=9
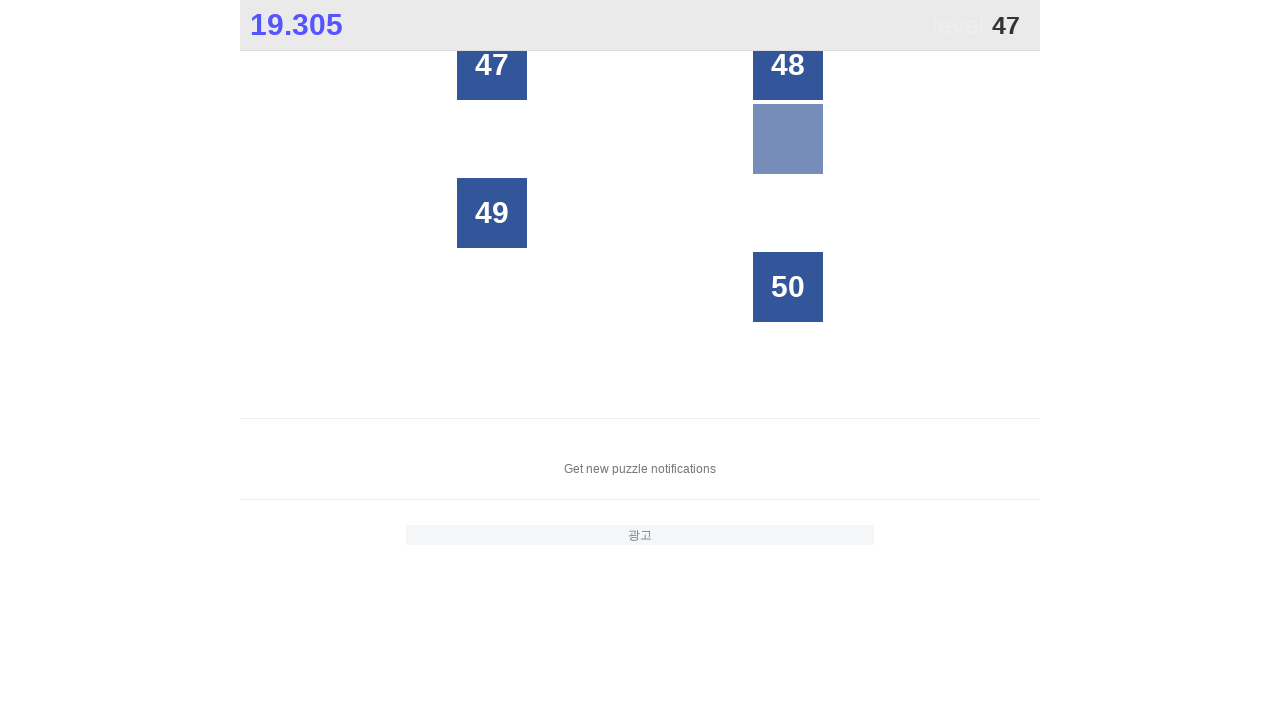

Clicked number 47 in the game grid at (492, 65) on #grid > div >> nth=0
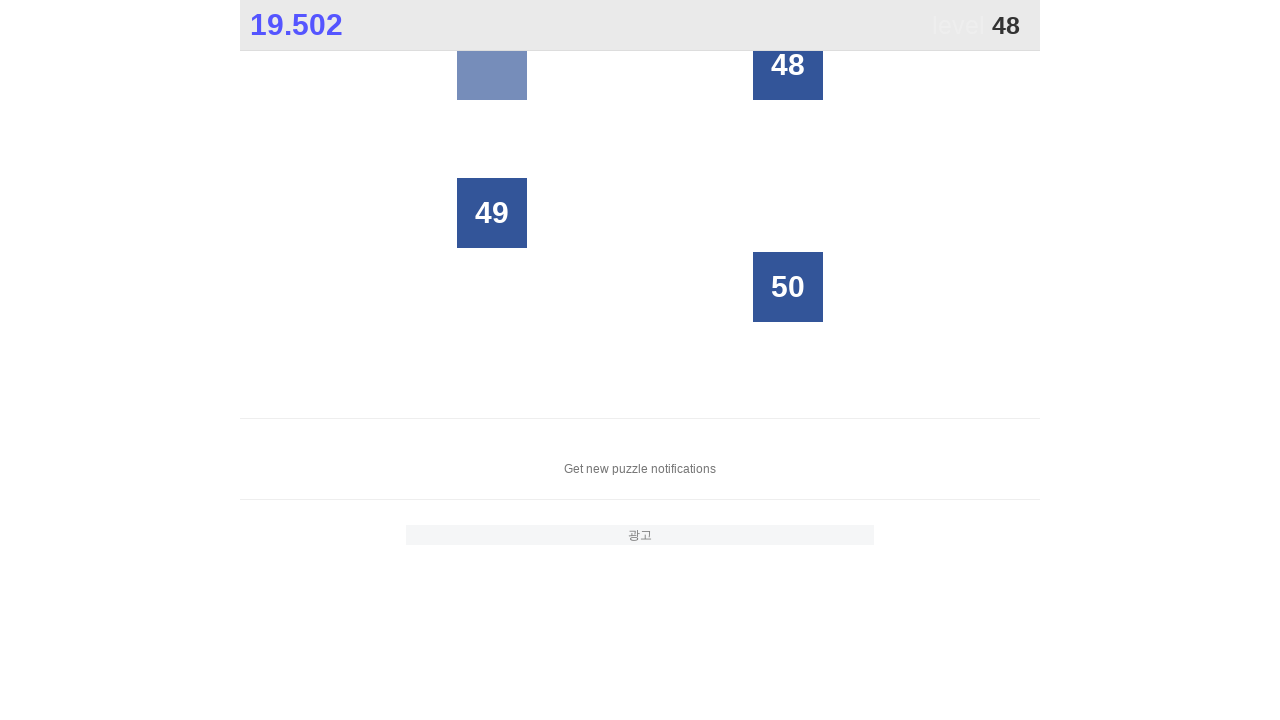

Clicked number 48 in the game grid at (788, 65) on #grid > div >> nth=4
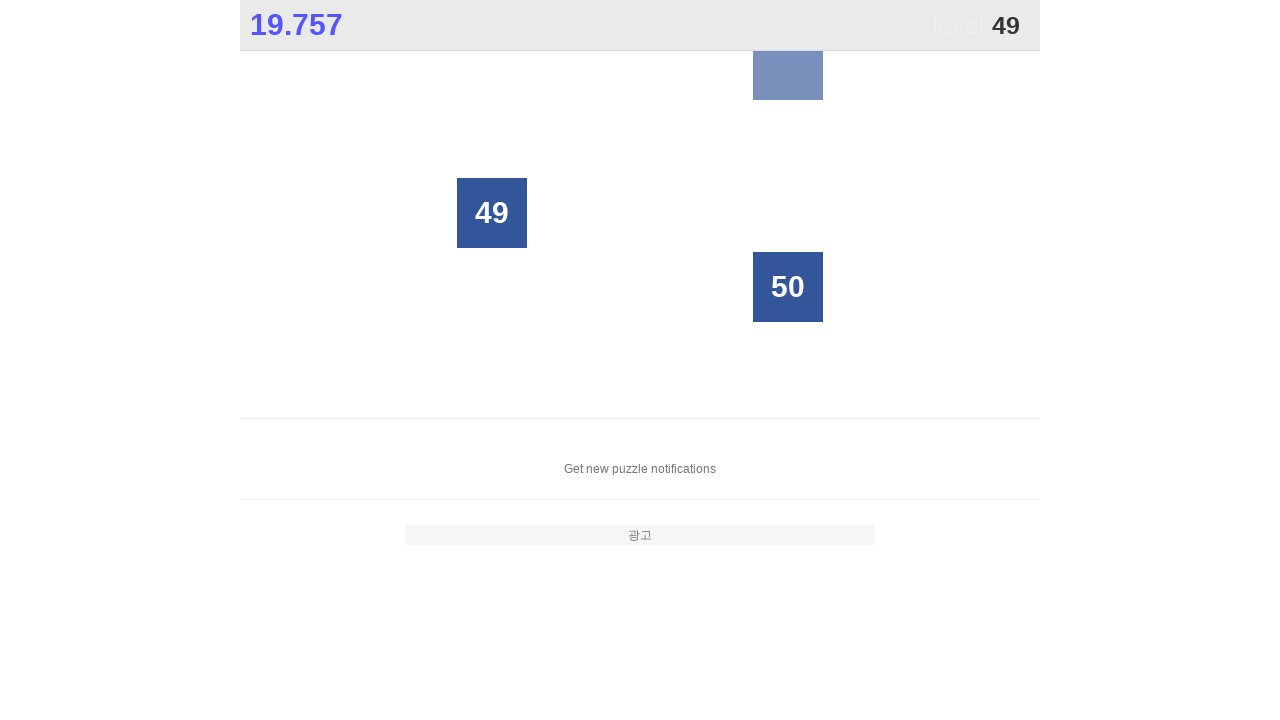

Clicked number 49 in the game grid at (492, 213) on #grid > div >> nth=10
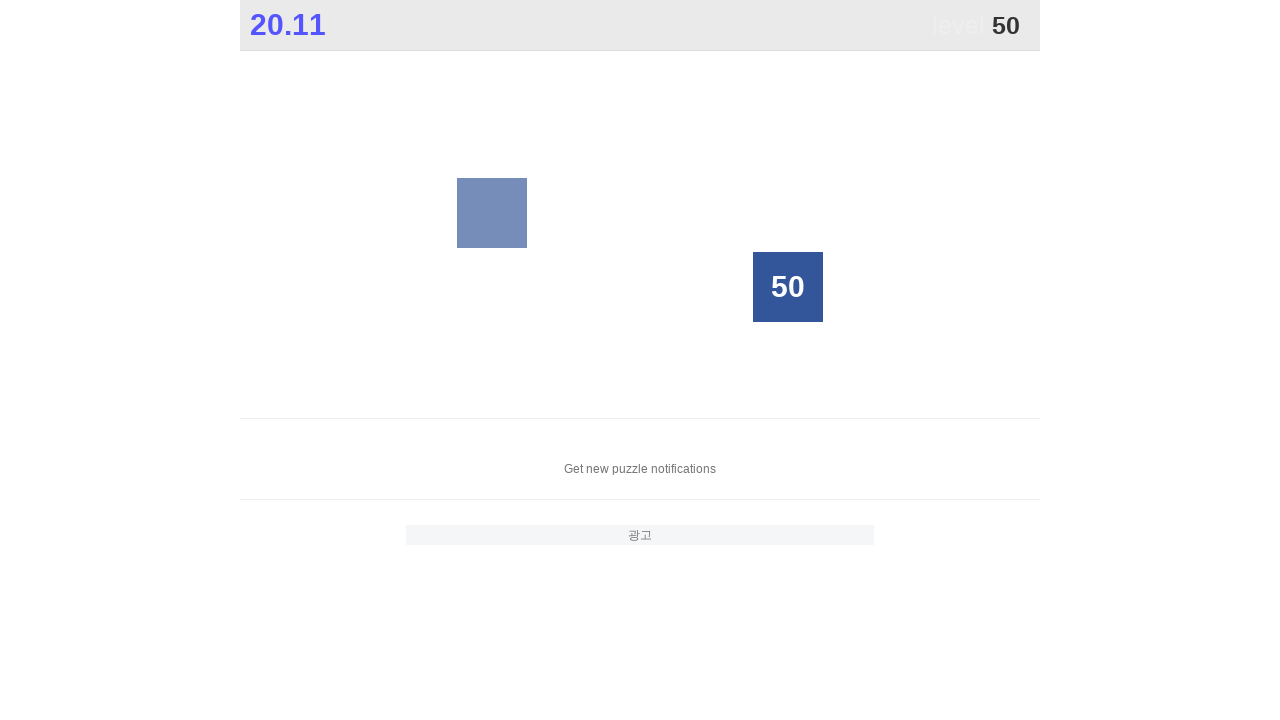

Clicked number 50 in the game grid at (788, 287) on #grid > div >> nth=19
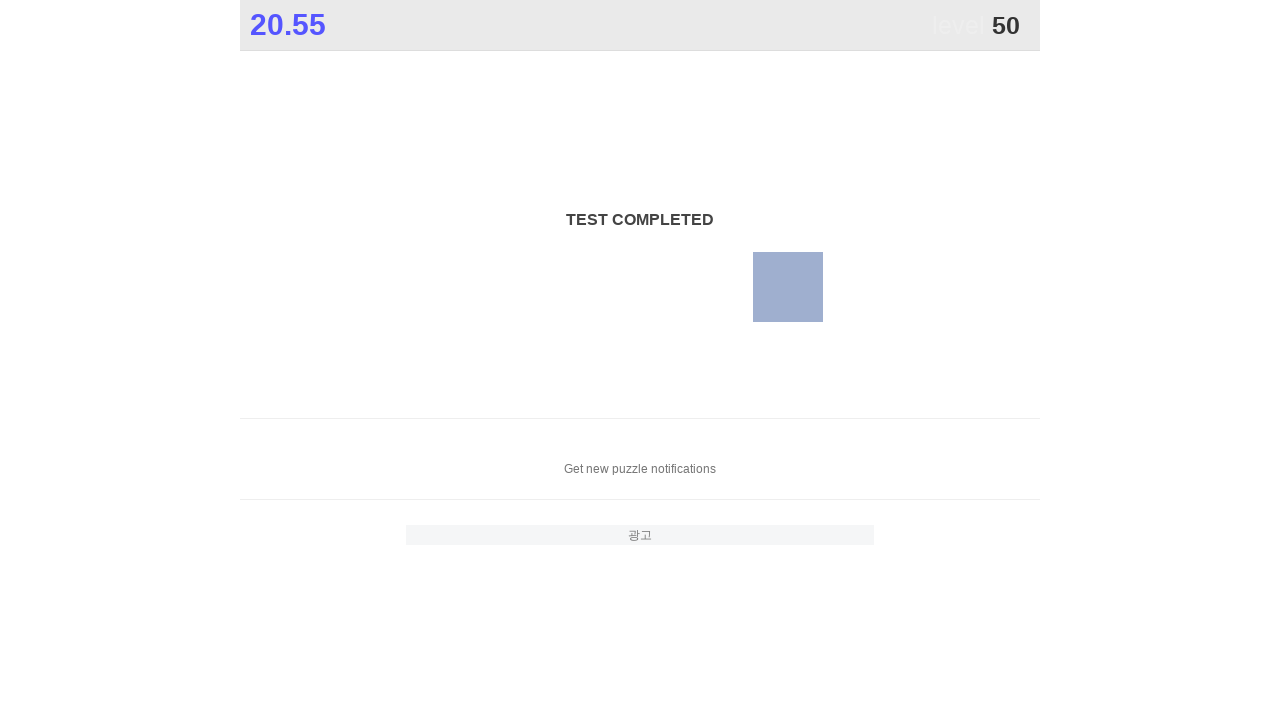

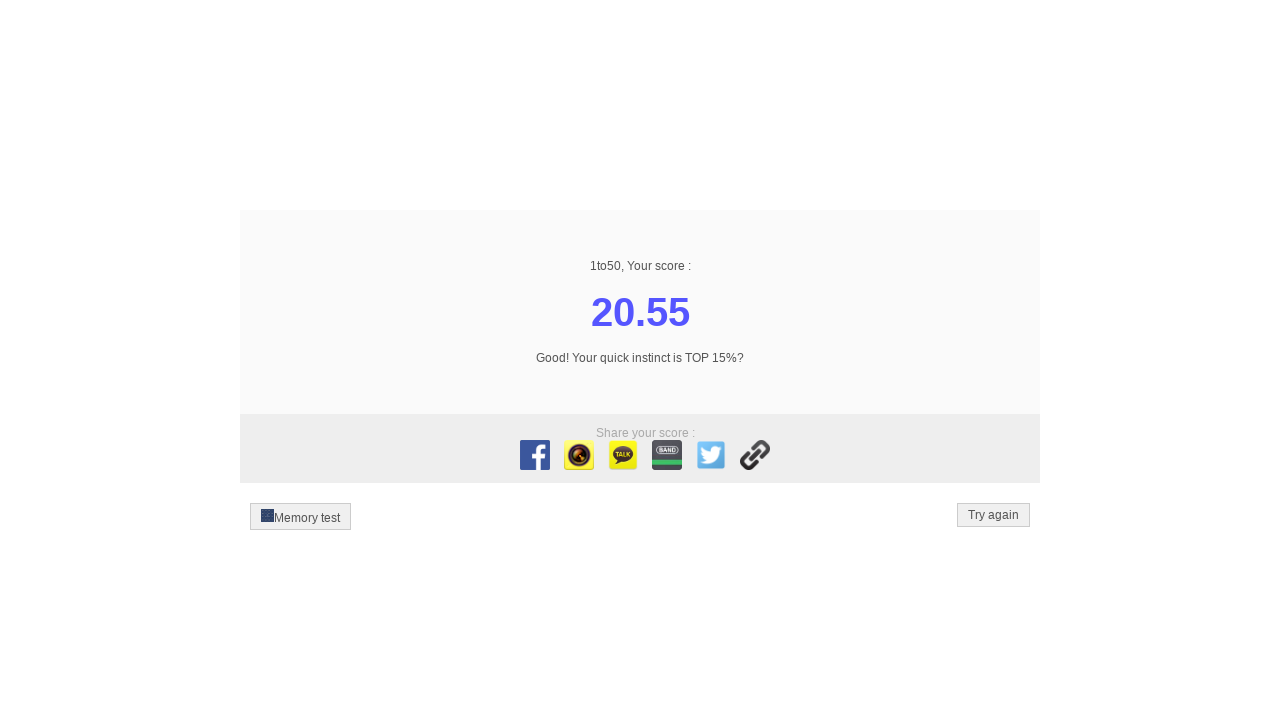